Tests whether related products are displayed on product detail pages by clicking through all products and checking for related product sections

Starting URL: https://store-qa.portnov.com/

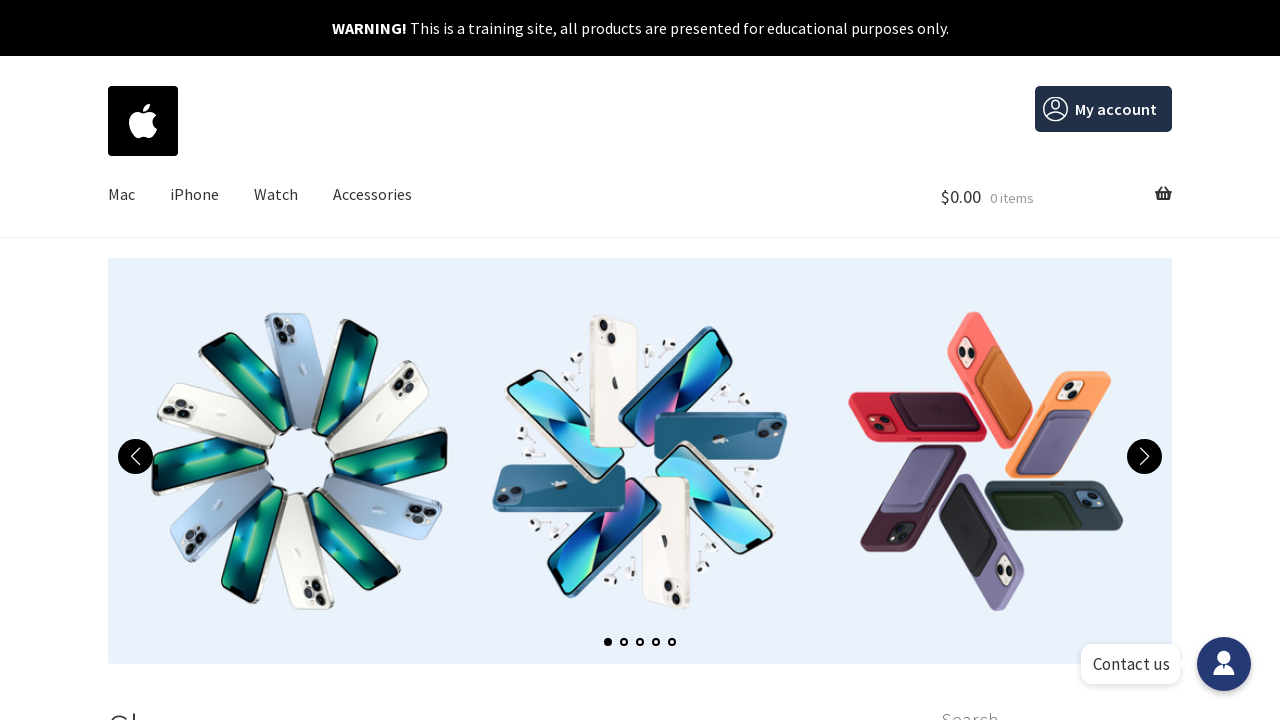

Retrieved all product links from the product list
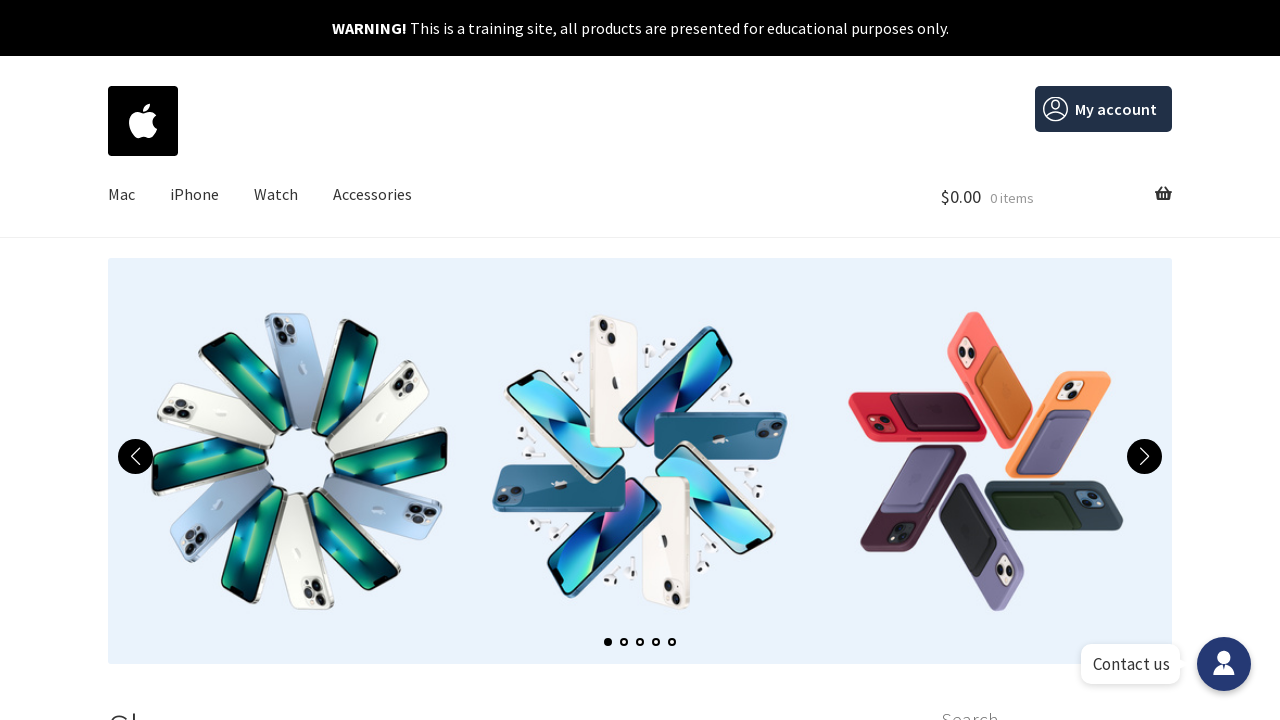

Found 12 products to test
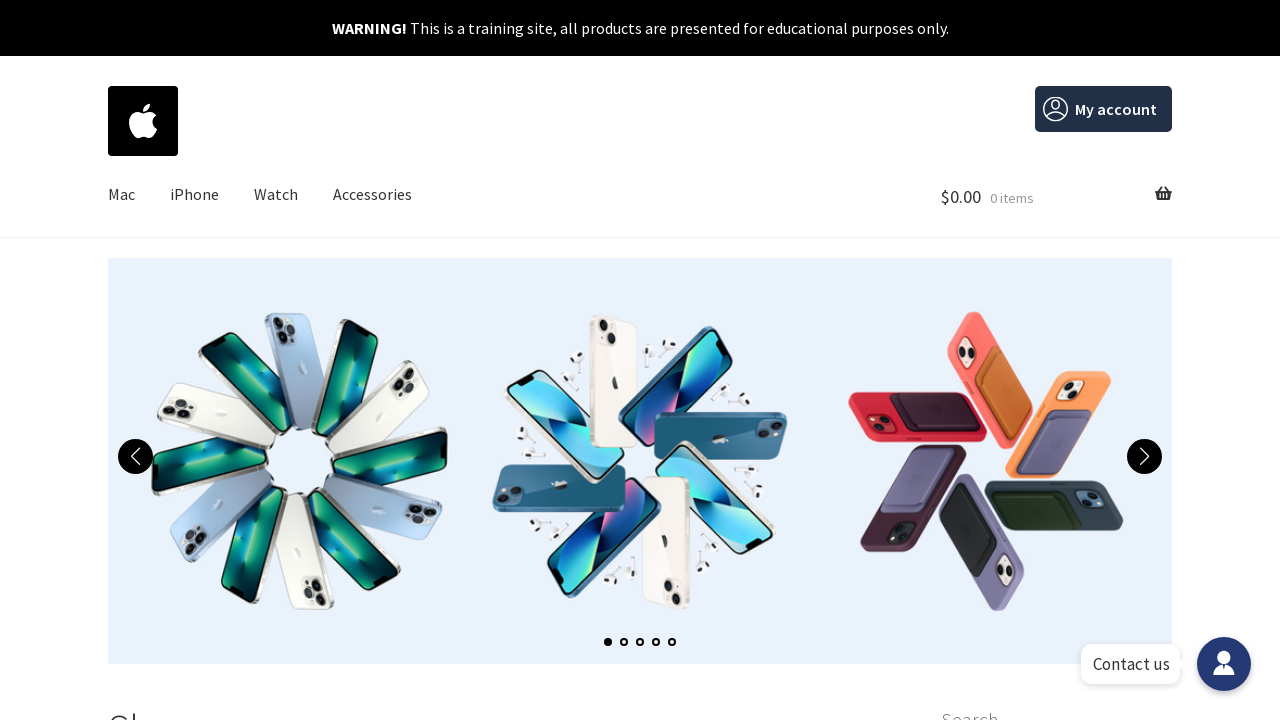

Re-fetched product links to avoid stale elements (iteration 1)
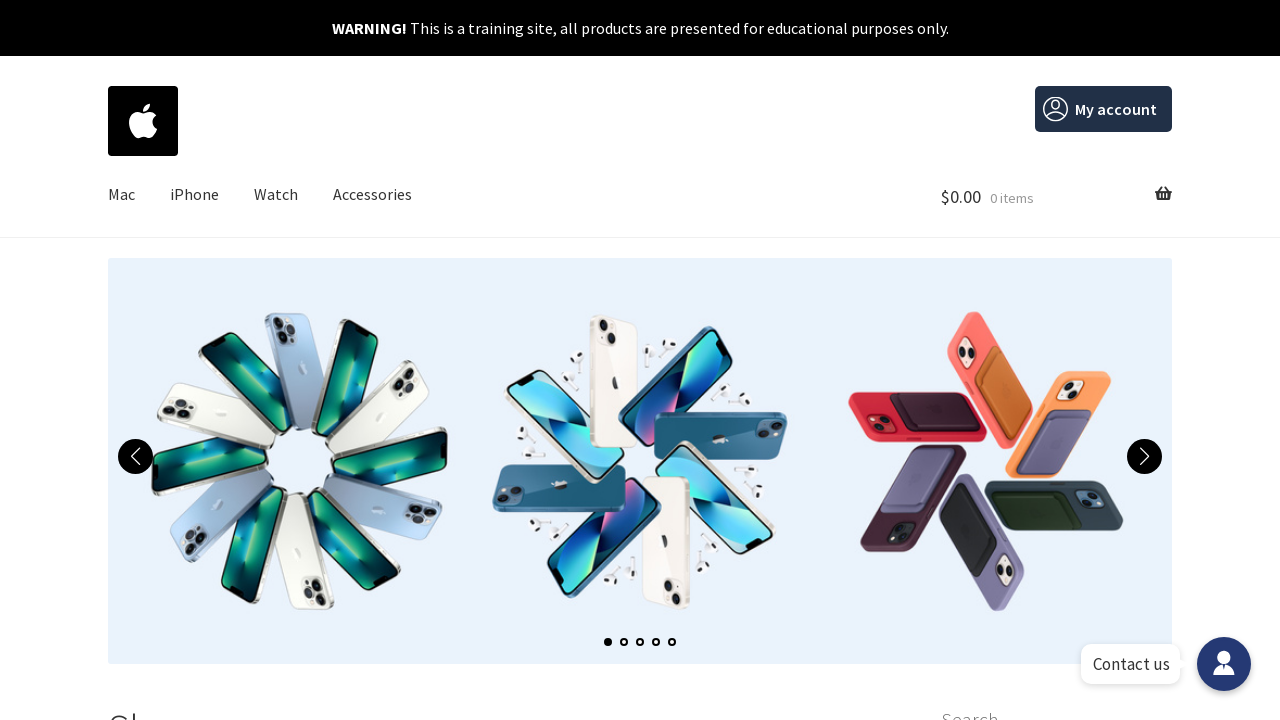

Clicked on product 1 link to navigate to product detail page at (224, 361) on xpath=//ul[@class='products columns-3']/li/a[1] >> nth=0
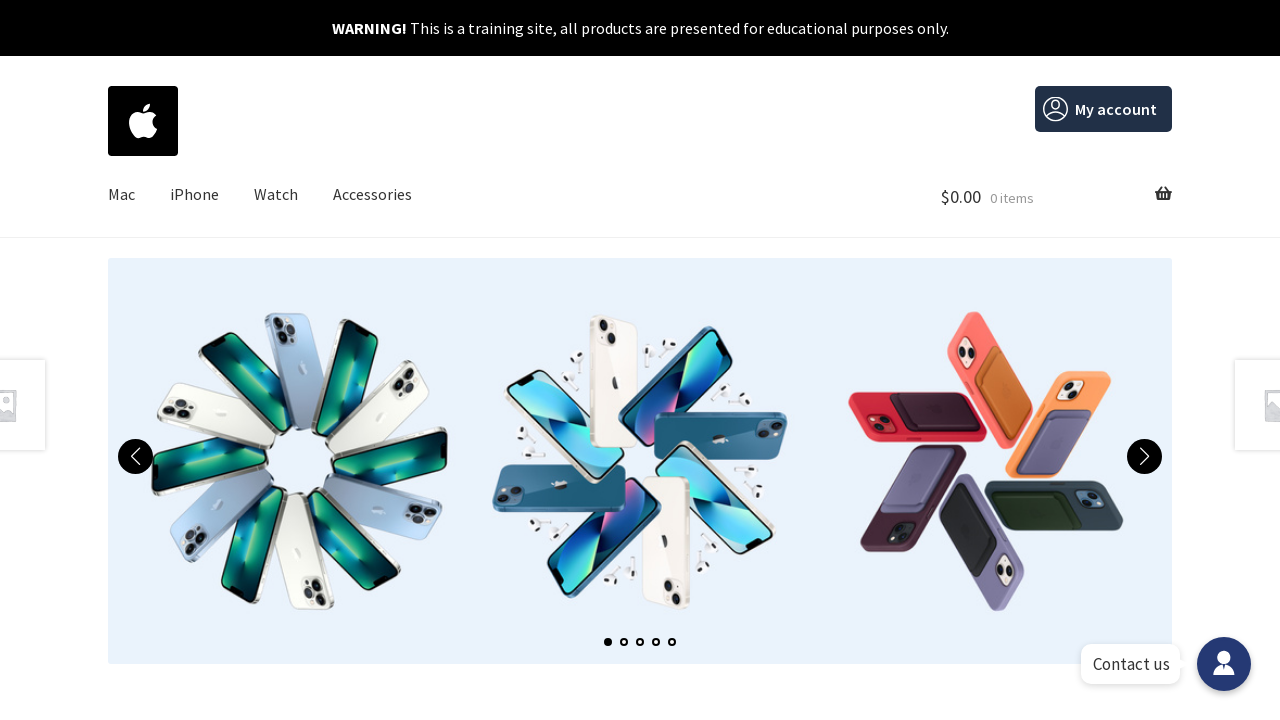

Checked for related products section on product detail page - found 3 related products
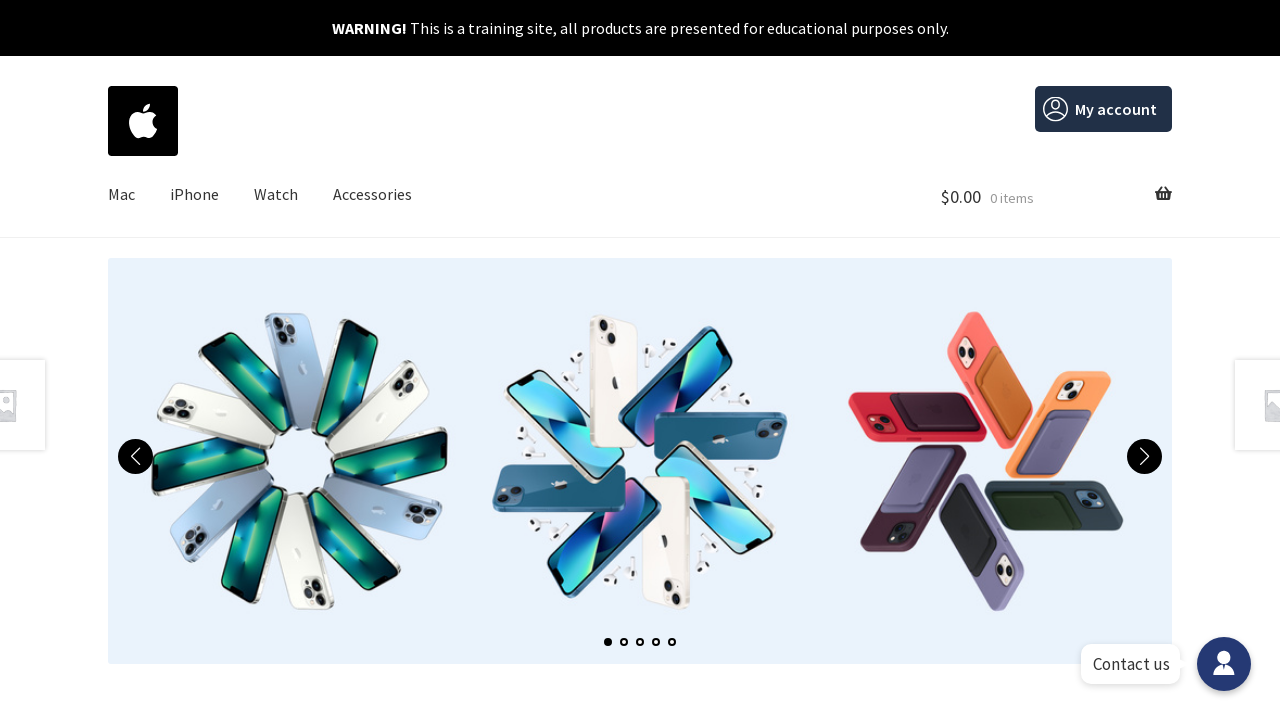

Clicked logo to navigate back to home page at (143, 121) on xpath=//a[@class='custom-logo-link']
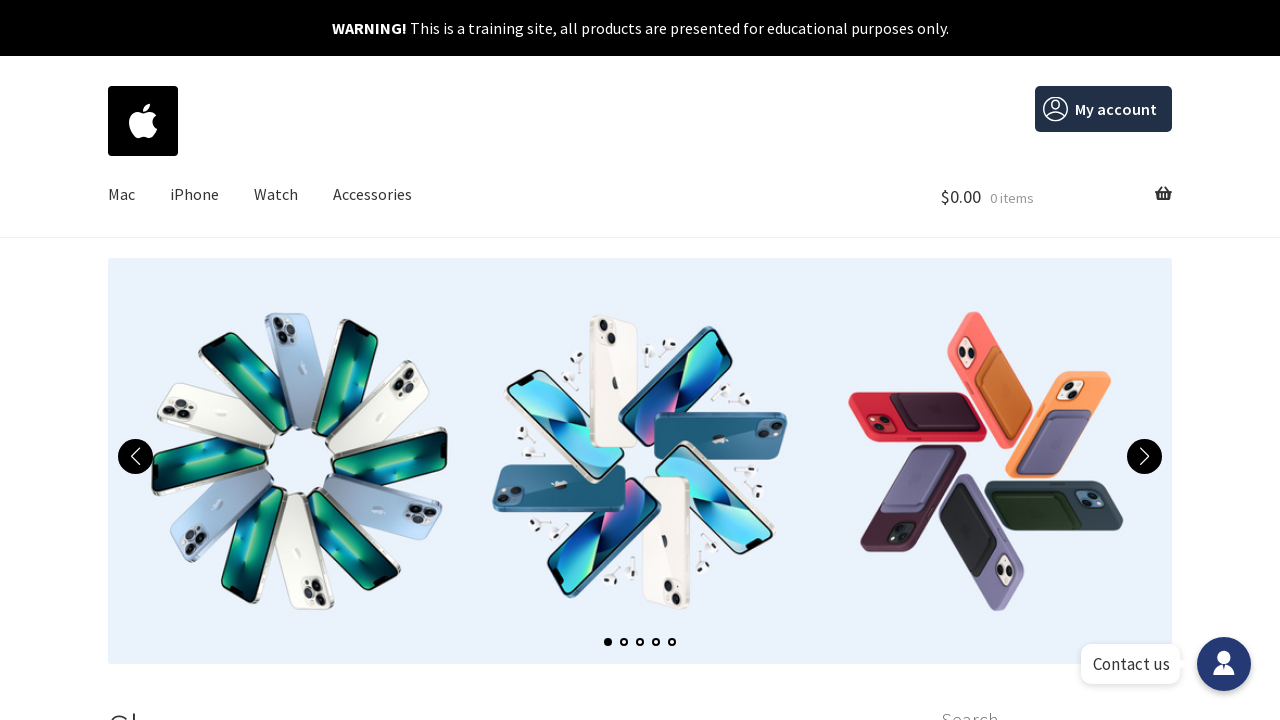

Re-fetched product links to avoid stale elements (iteration 2)
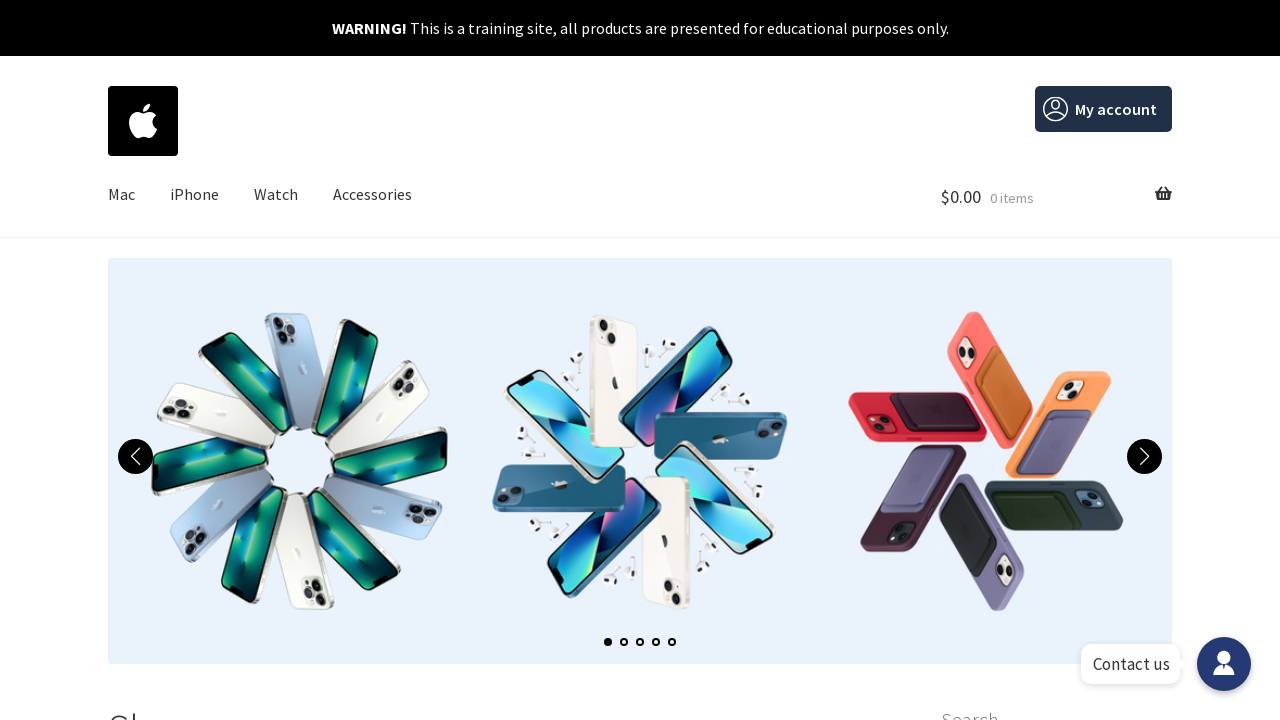

Clicked on product 2 link to navigate to product detail page at (501, 361) on xpath=//ul[@class='products columns-3']/li/a[1] >> nth=1
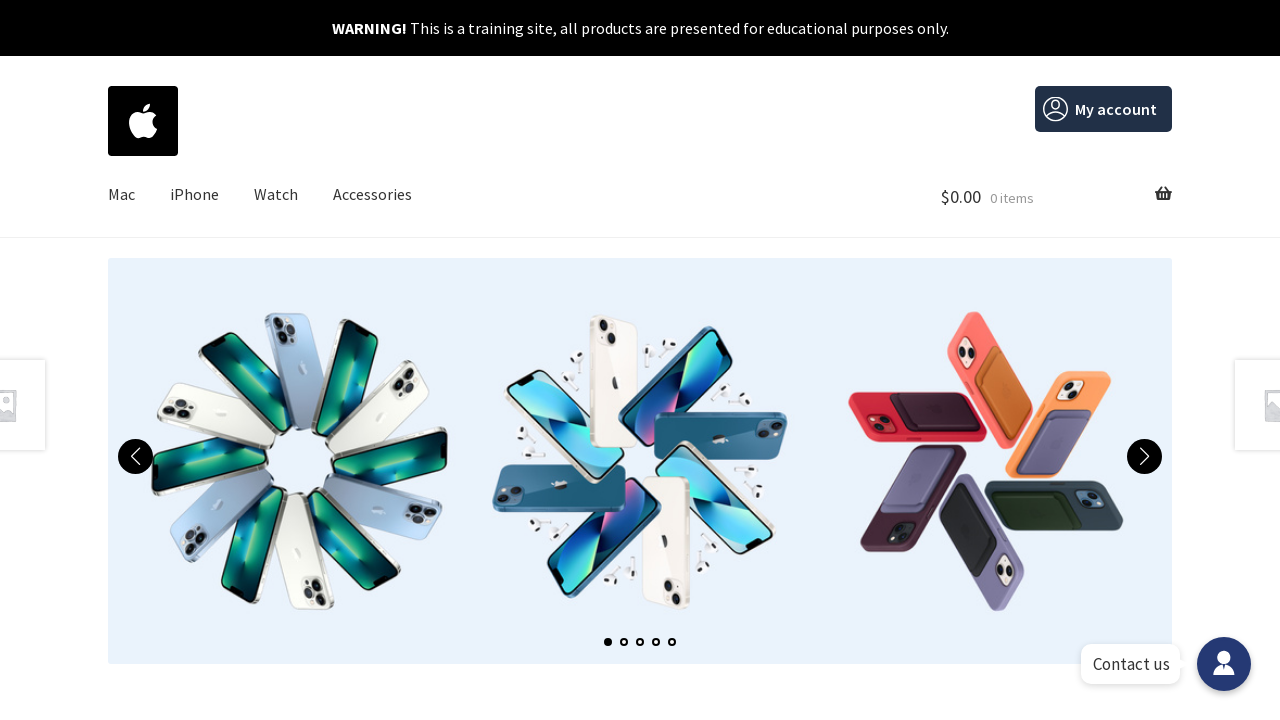

Checked for related products section on product detail page - found 3 related products
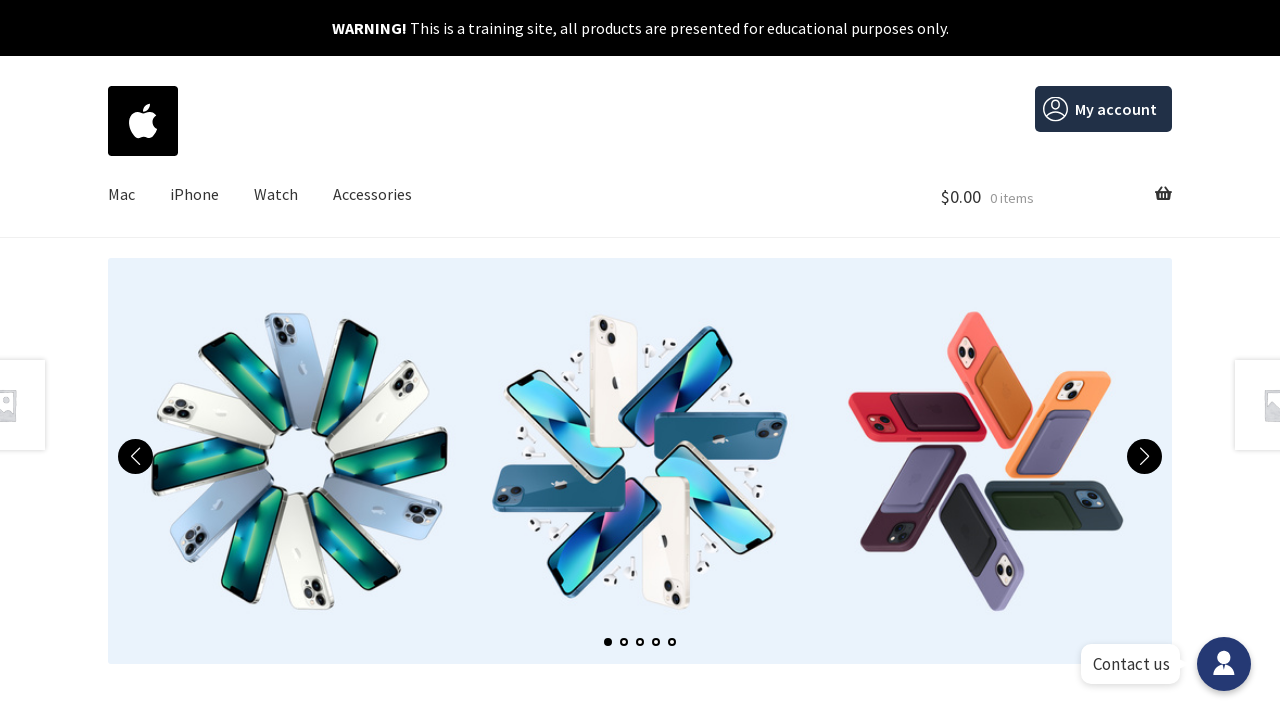

Clicked logo to navigate back to home page at (143, 121) on xpath=//a[@class='custom-logo-link']
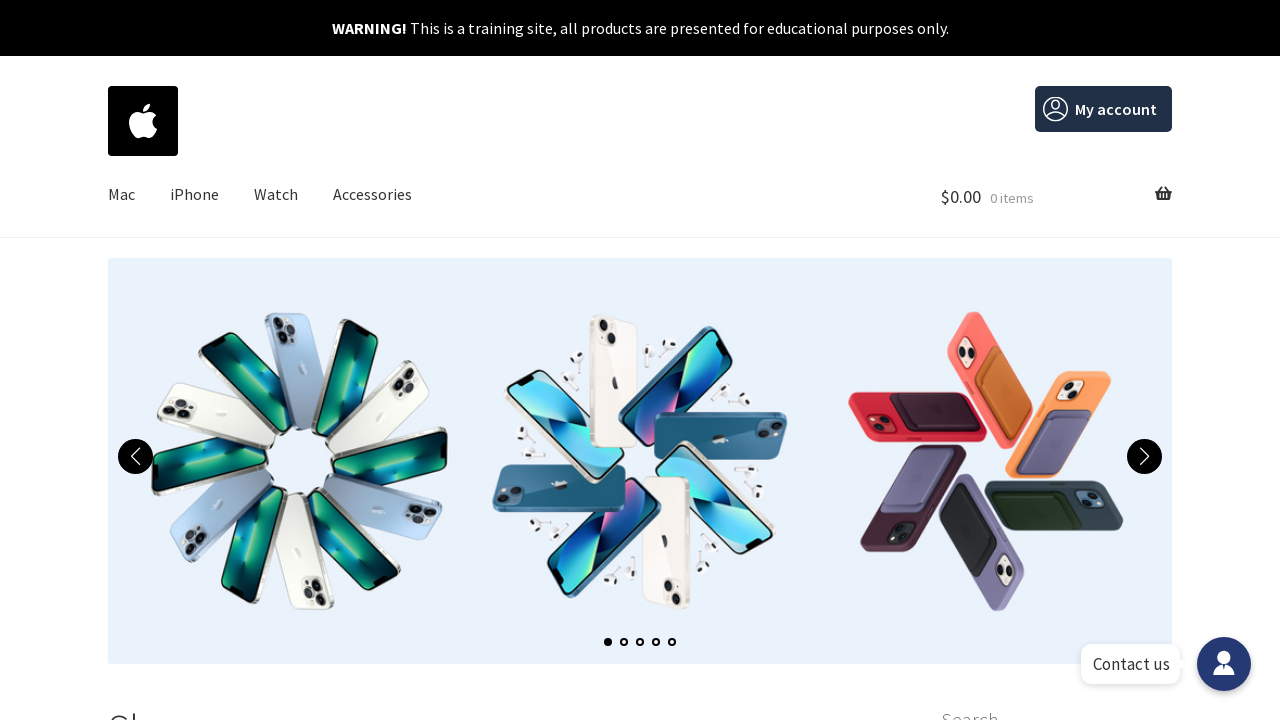

Re-fetched product links to avoid stale elements (iteration 3)
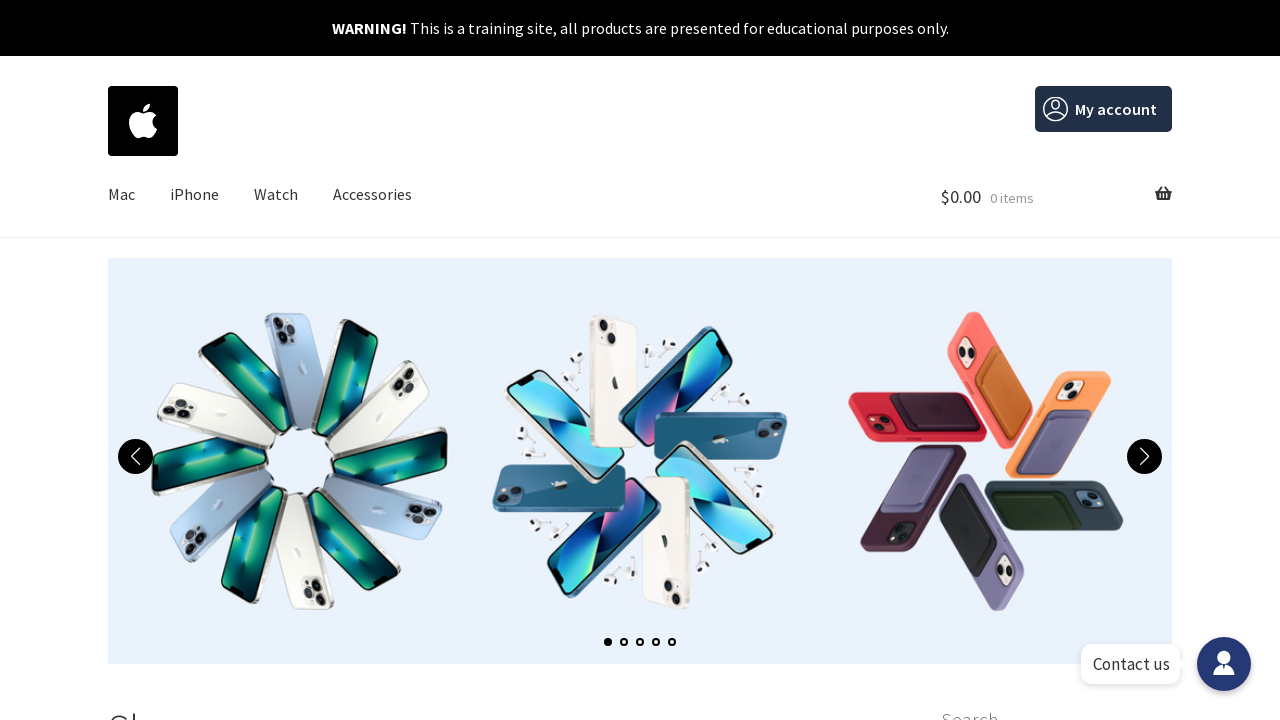

Clicked on product 3 link to navigate to product detail page at (779, 361) on xpath=//ul[@class='products columns-3']/li/a[1] >> nth=2
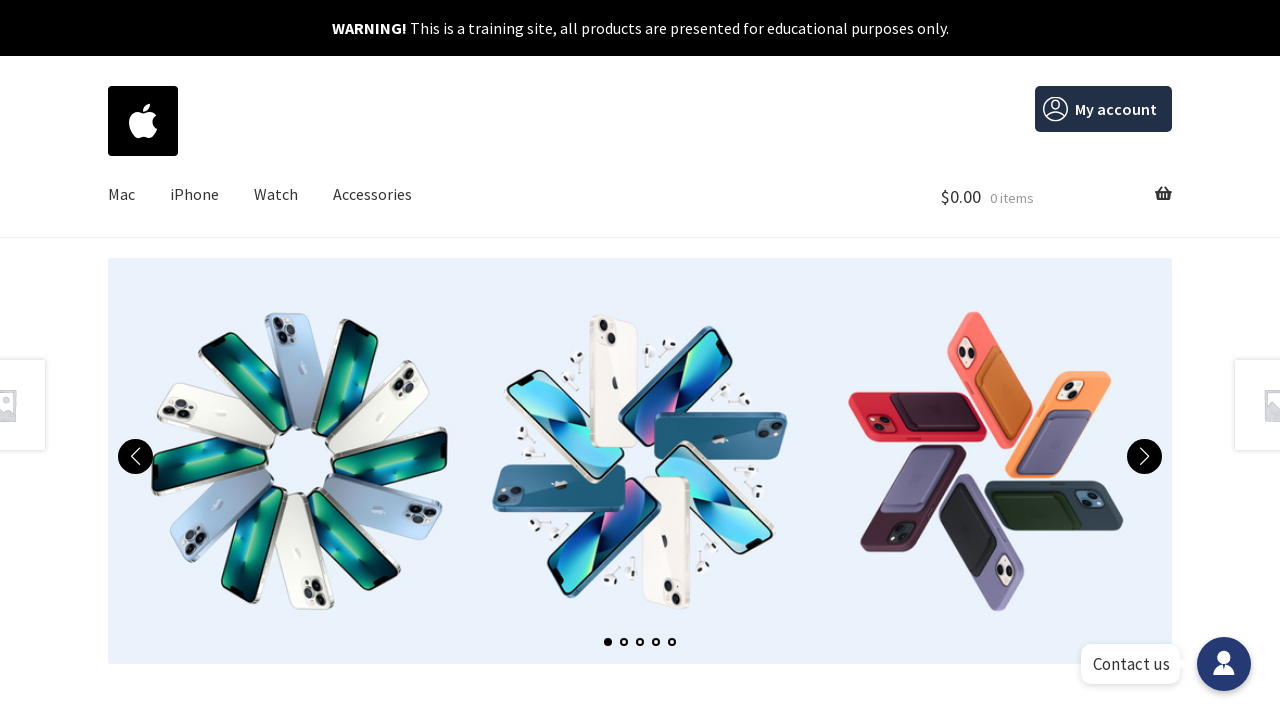

Checked for related products section on product detail page - found 2 related products
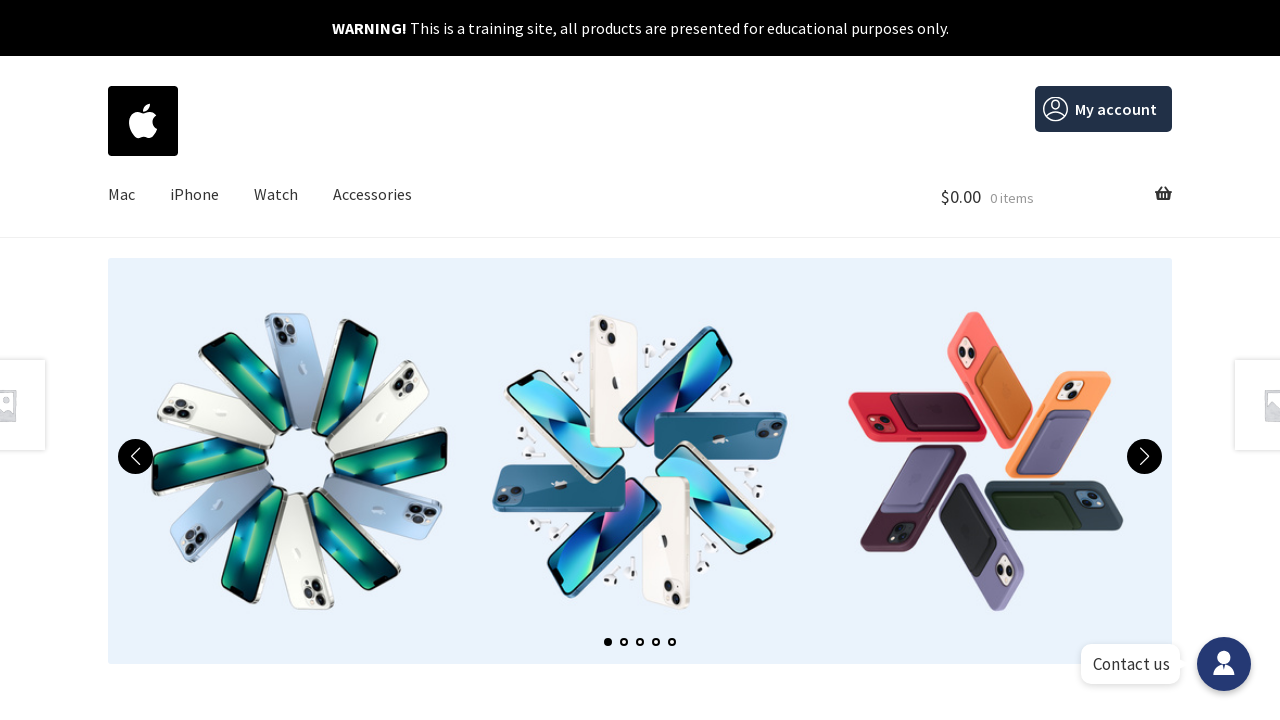

Clicked logo to navigate back to home page at (143, 121) on xpath=//a[@class='custom-logo-link']
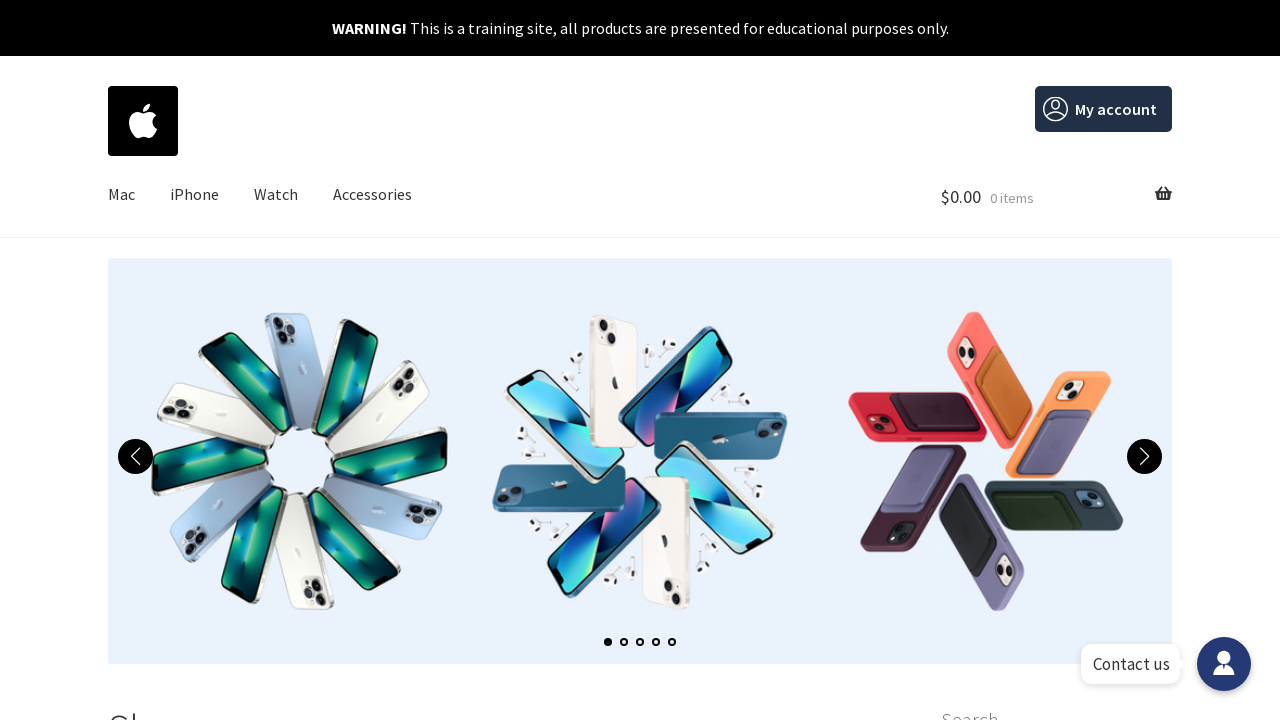

Re-fetched product links to avoid stale elements (iteration 4)
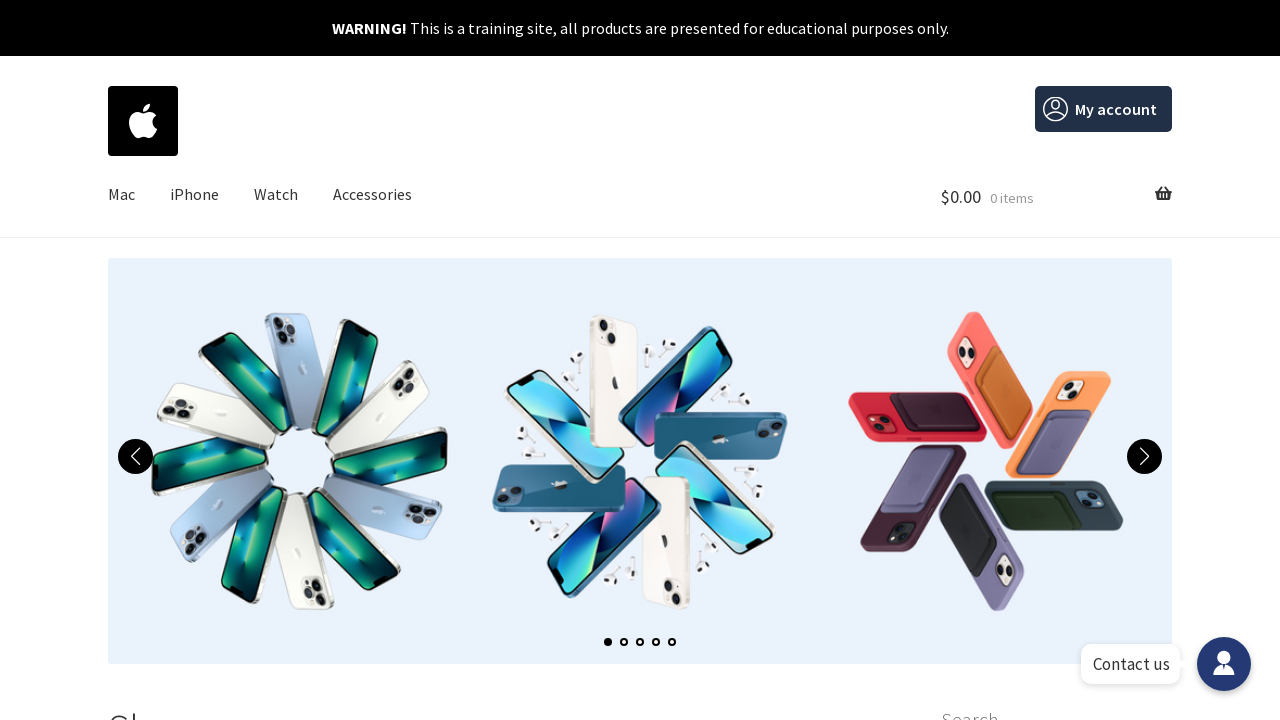

Clicked on product 4 link to navigate to product detail page at (224, 360) on xpath=//ul[@class='products columns-3']/li/a[1] >> nth=3
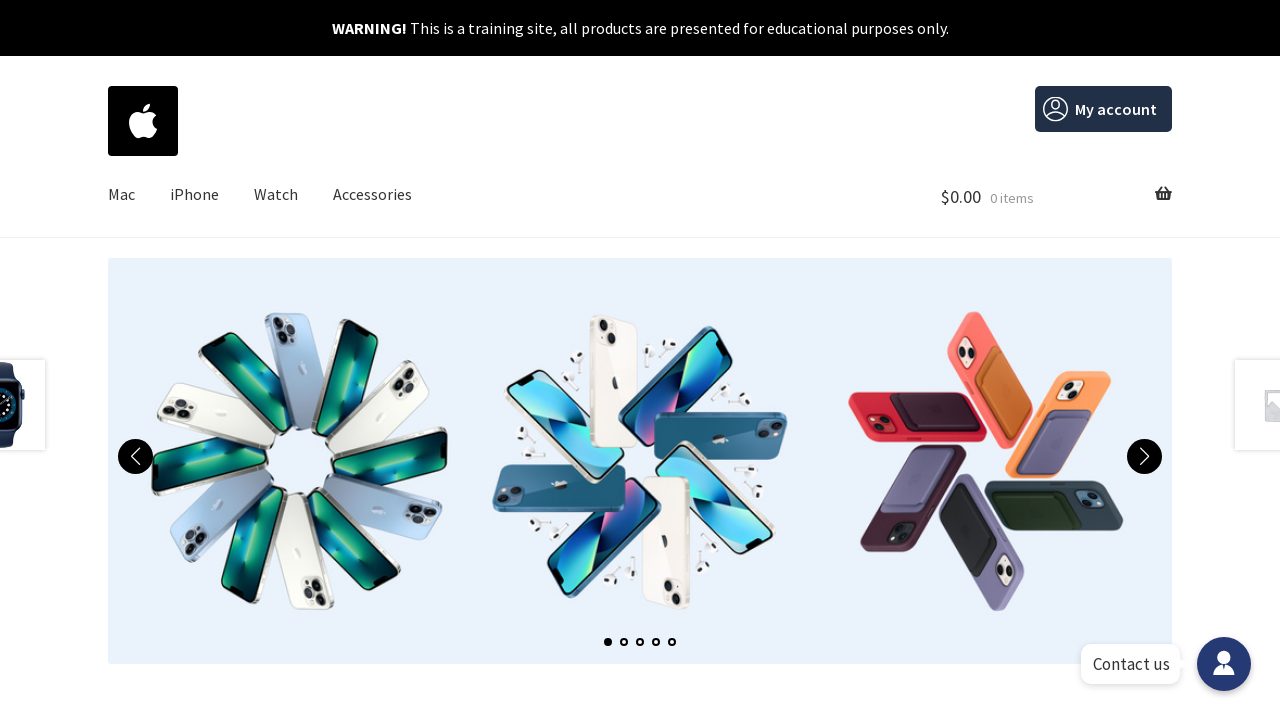

Checked for related products section on product detail page - found 2 related products
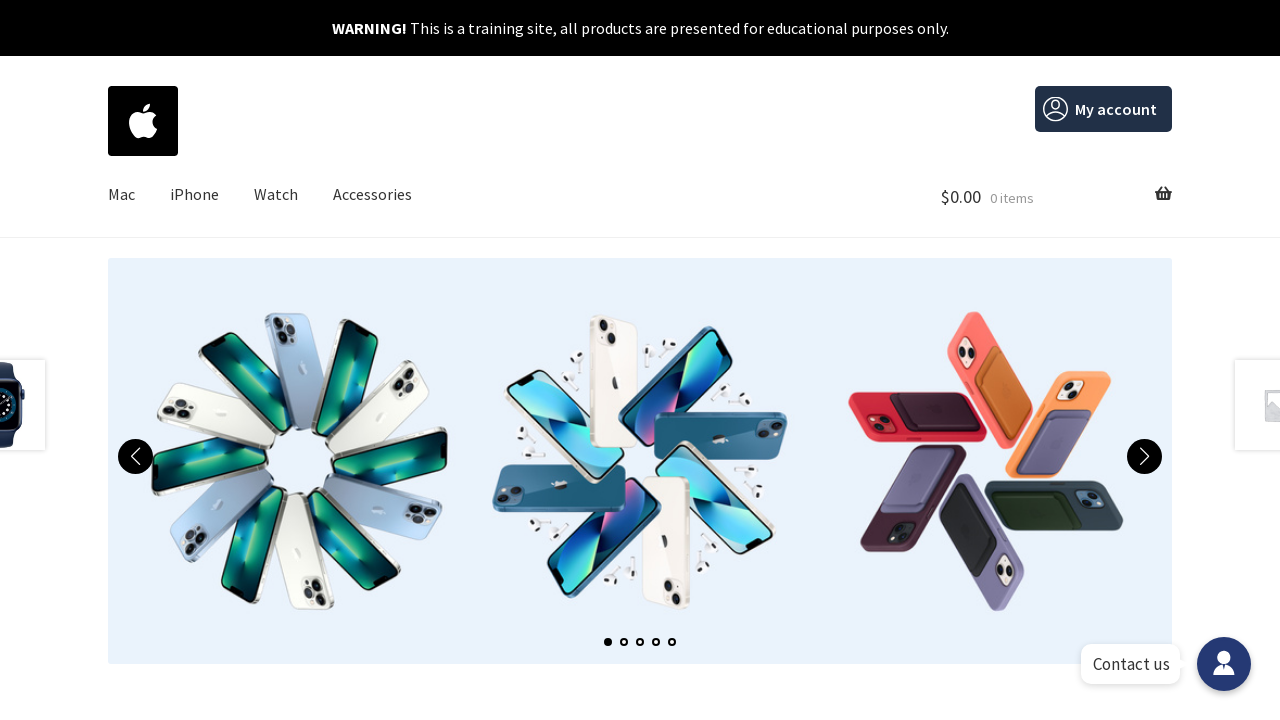

Clicked logo to navigate back to home page at (143, 121) on xpath=//a[@class='custom-logo-link']
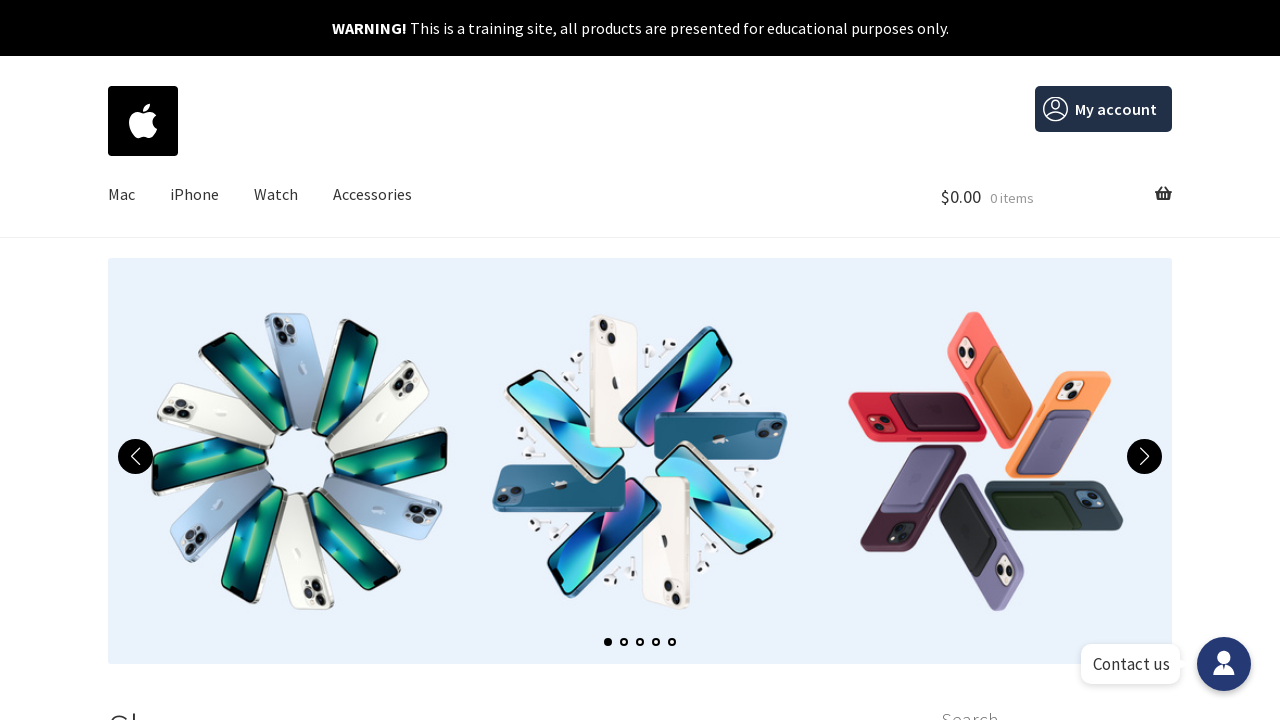

Re-fetched product links to avoid stale elements (iteration 5)
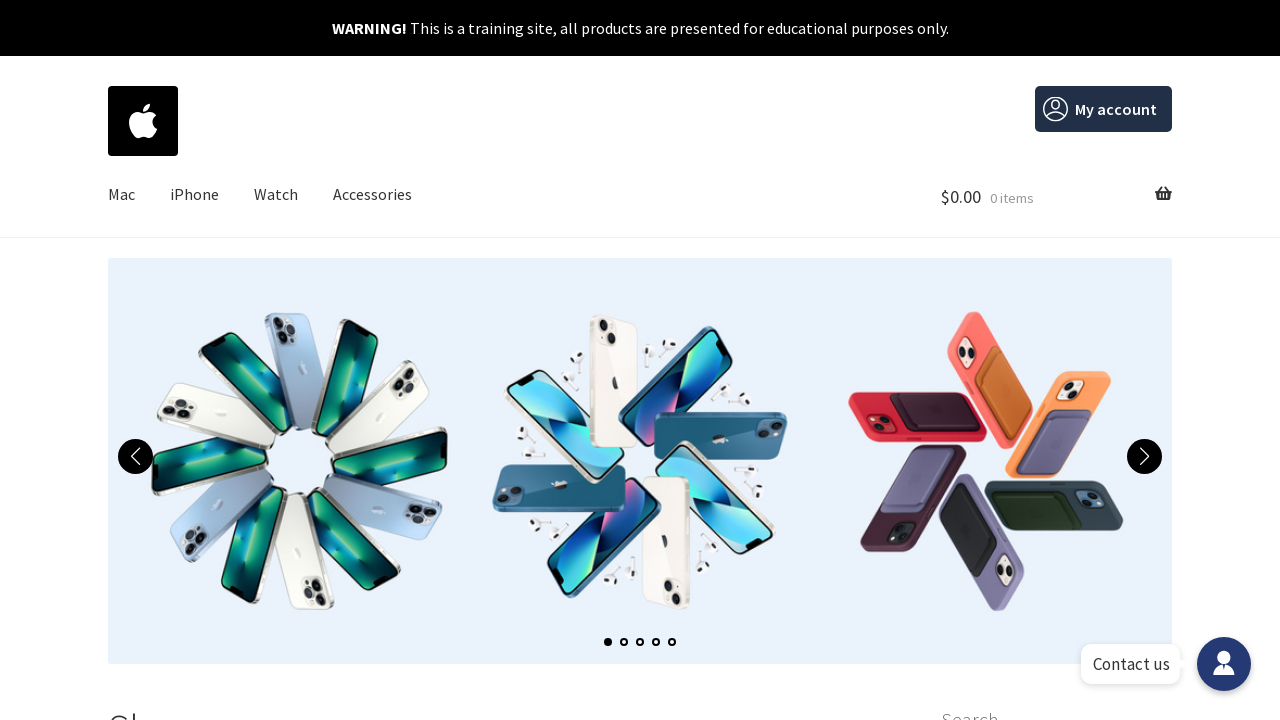

Clicked on product 5 link to navigate to product detail page at (501, 360) on xpath=//ul[@class='products columns-3']/li/a[1] >> nth=4
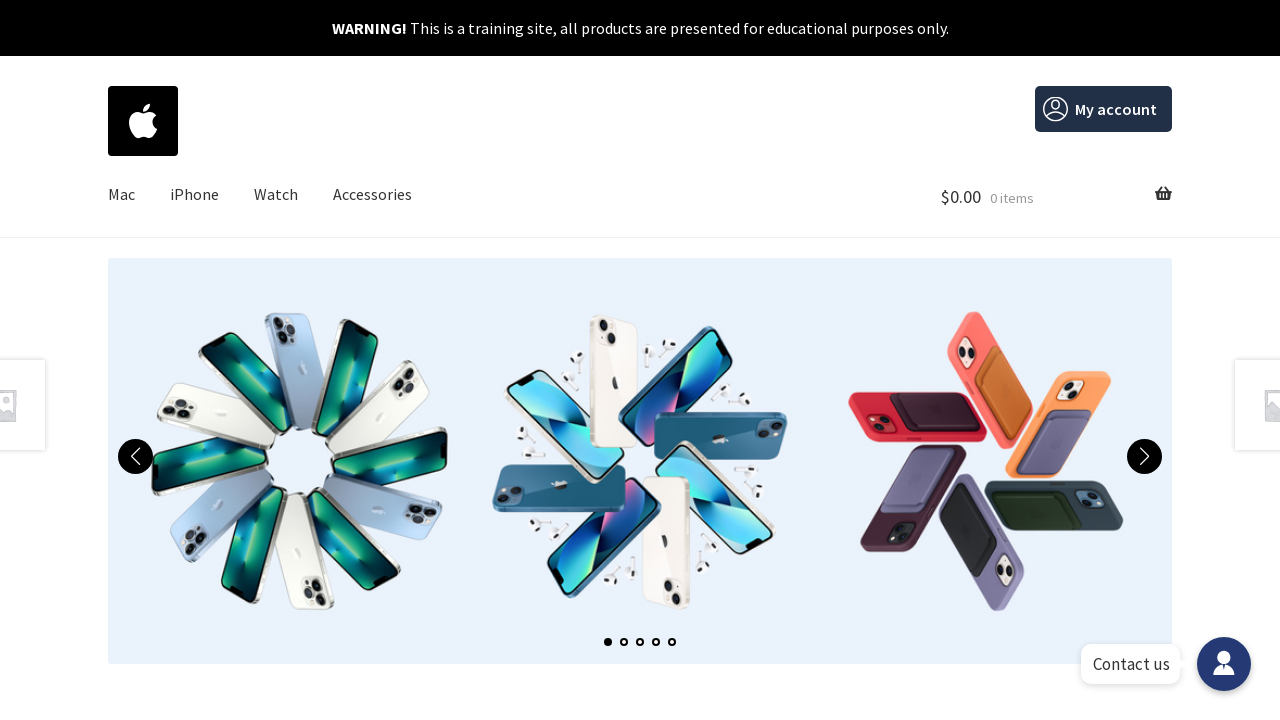

Checked for related products section on product detail page - found 3 related products
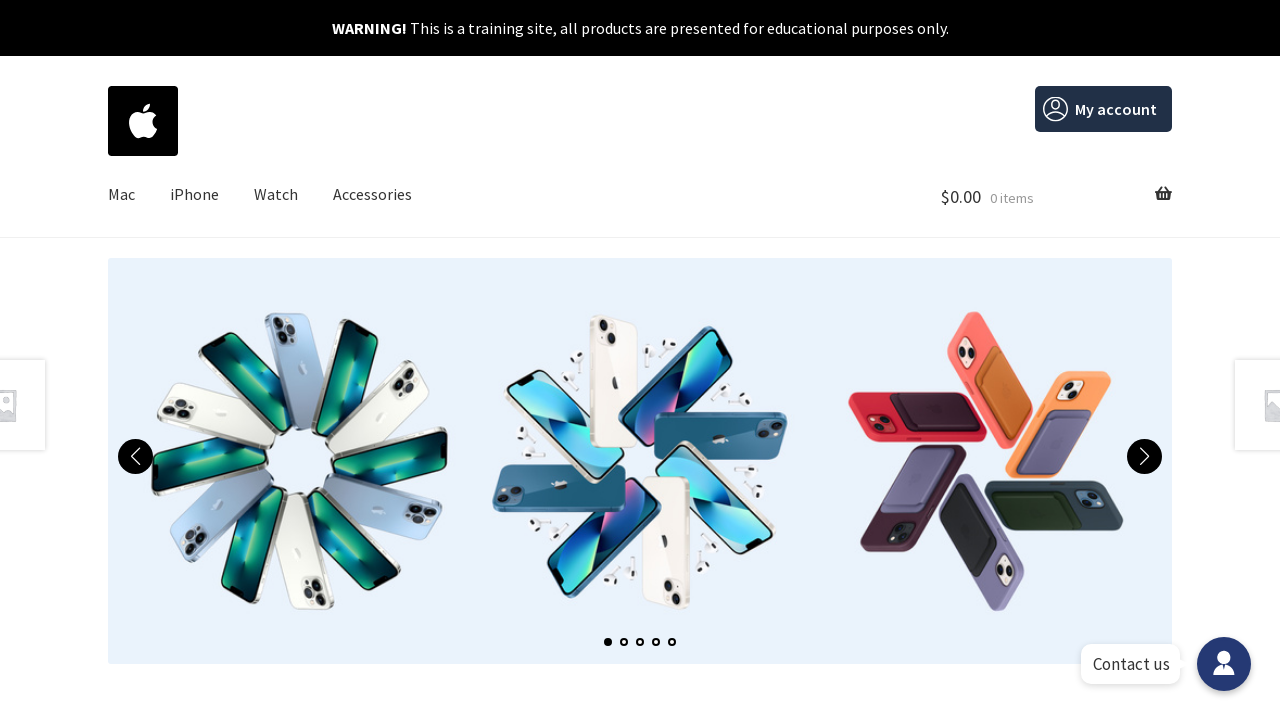

Clicked logo to navigate back to home page at (143, 121) on xpath=//a[@class='custom-logo-link']
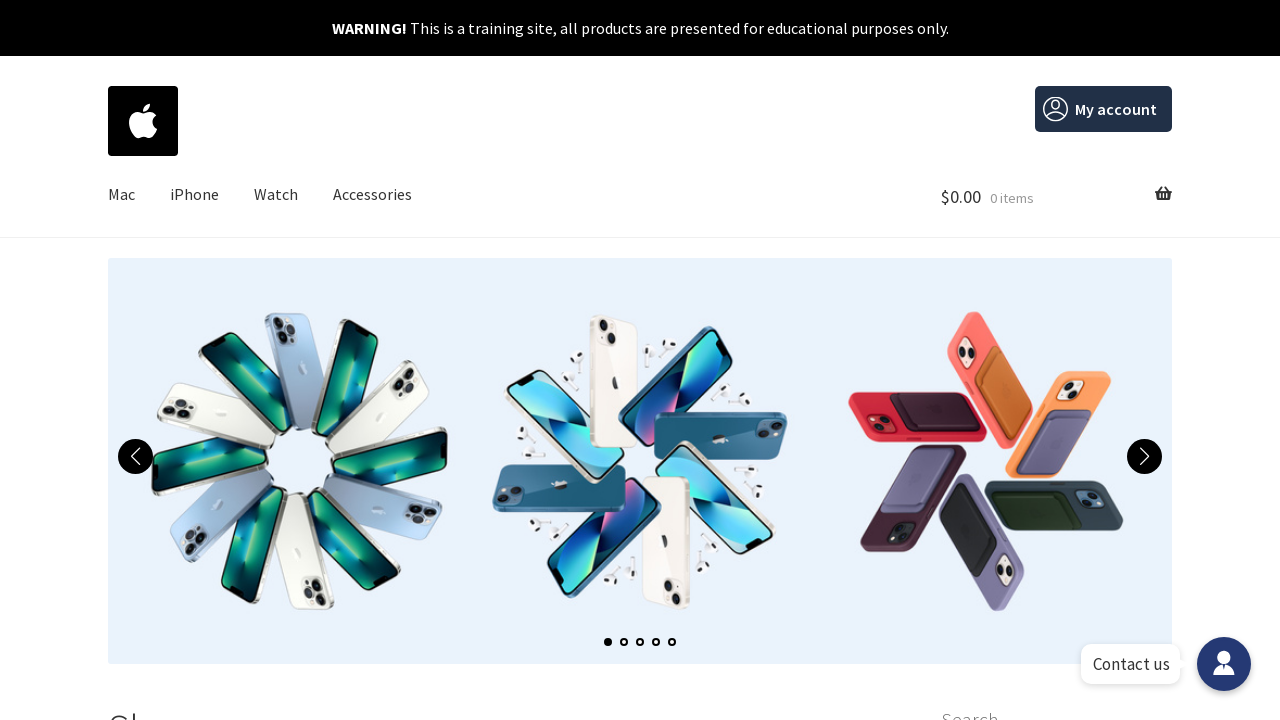

Re-fetched product links to avoid stale elements (iteration 6)
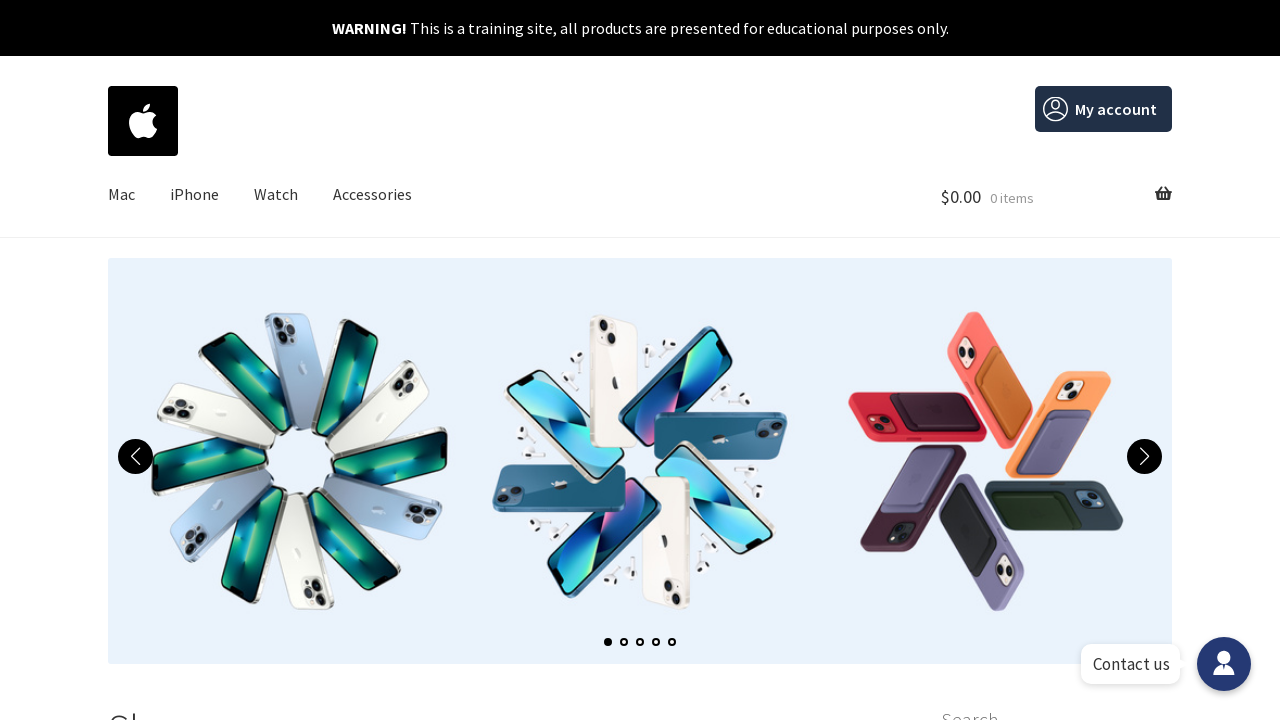

Clicked on product 6 link to navigate to product detail page at (779, 360) on xpath=//ul[@class='products columns-3']/li/a[1] >> nth=5
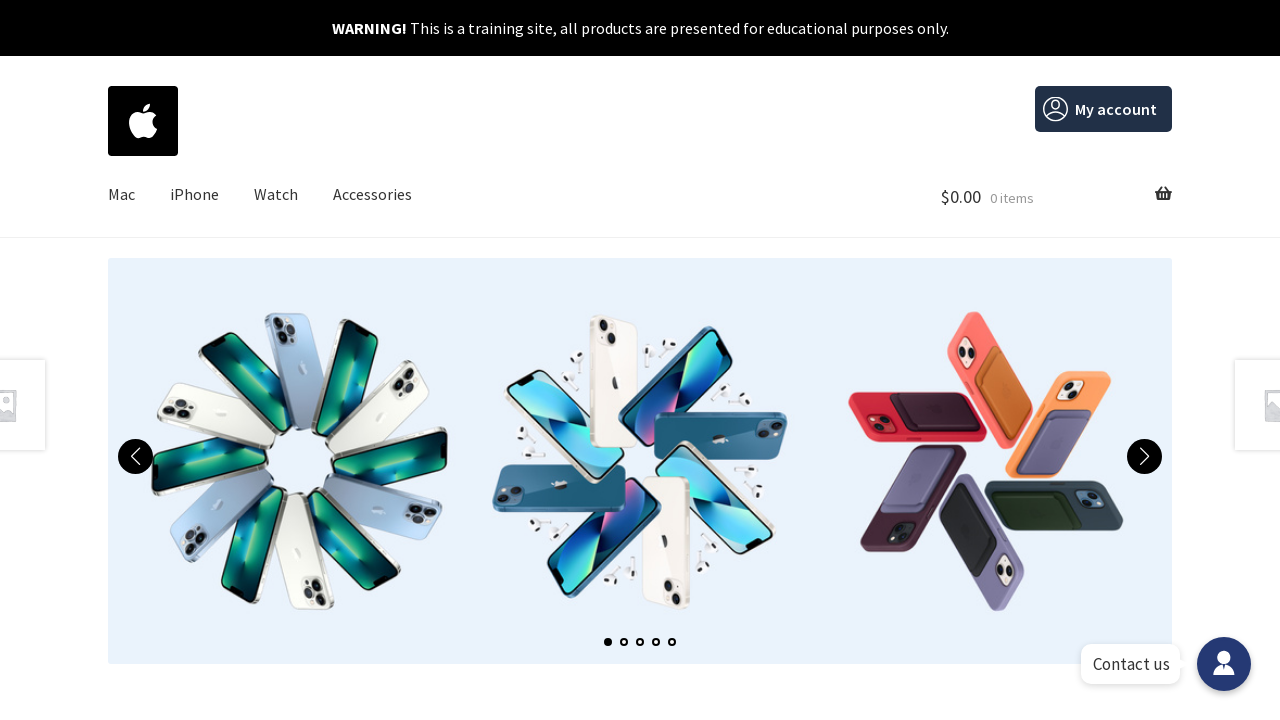

Checked for related products section on product detail page - found 3 related products
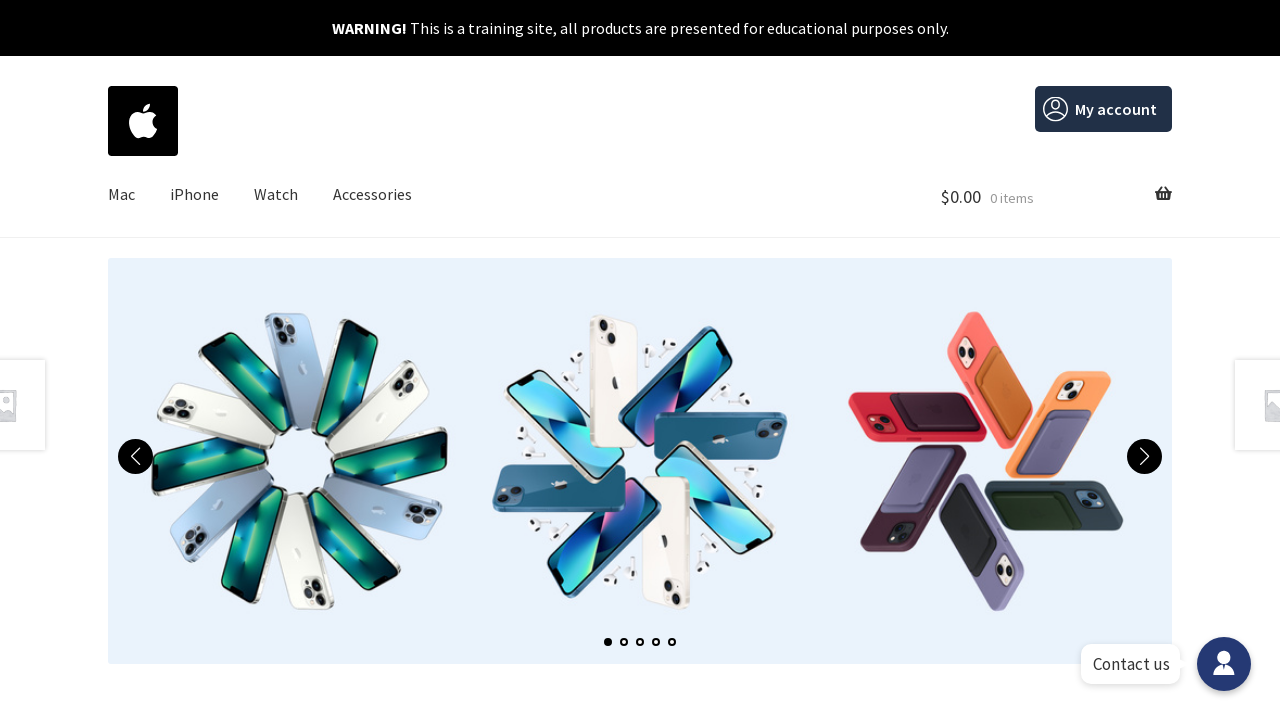

Clicked logo to navigate back to home page at (143, 121) on xpath=//a[@class='custom-logo-link']
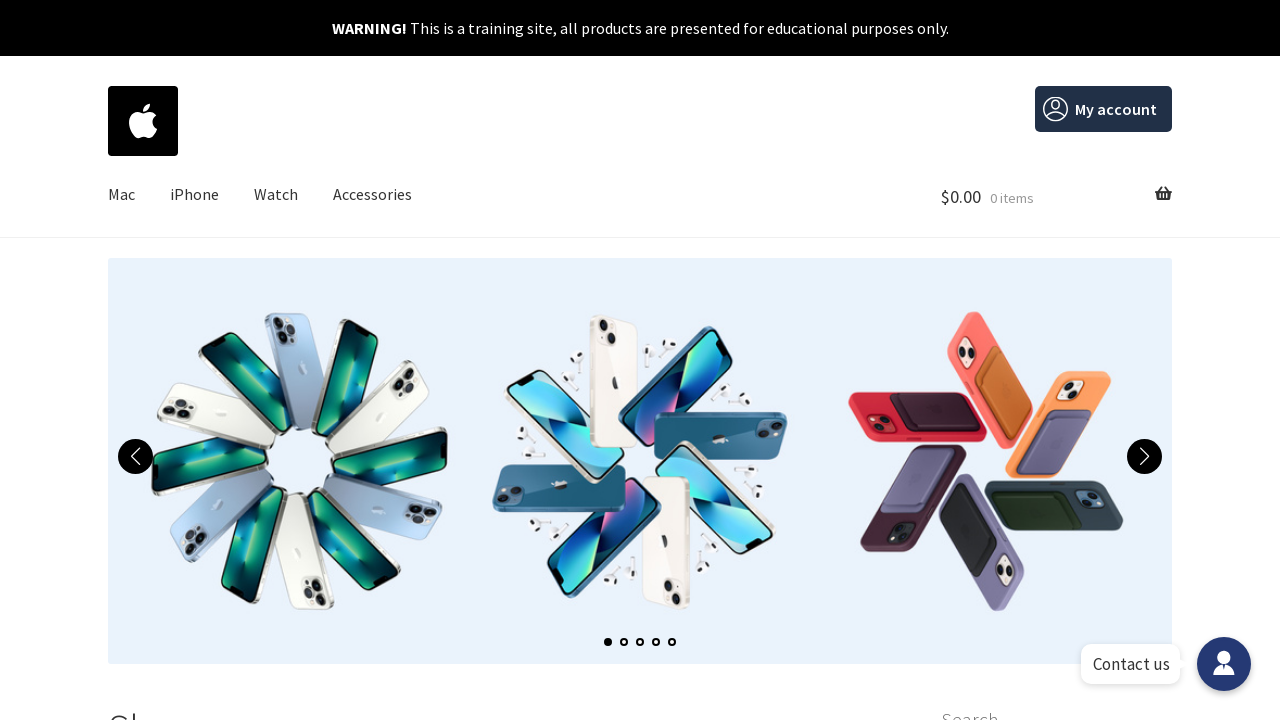

Re-fetched product links to avoid stale elements (iteration 7)
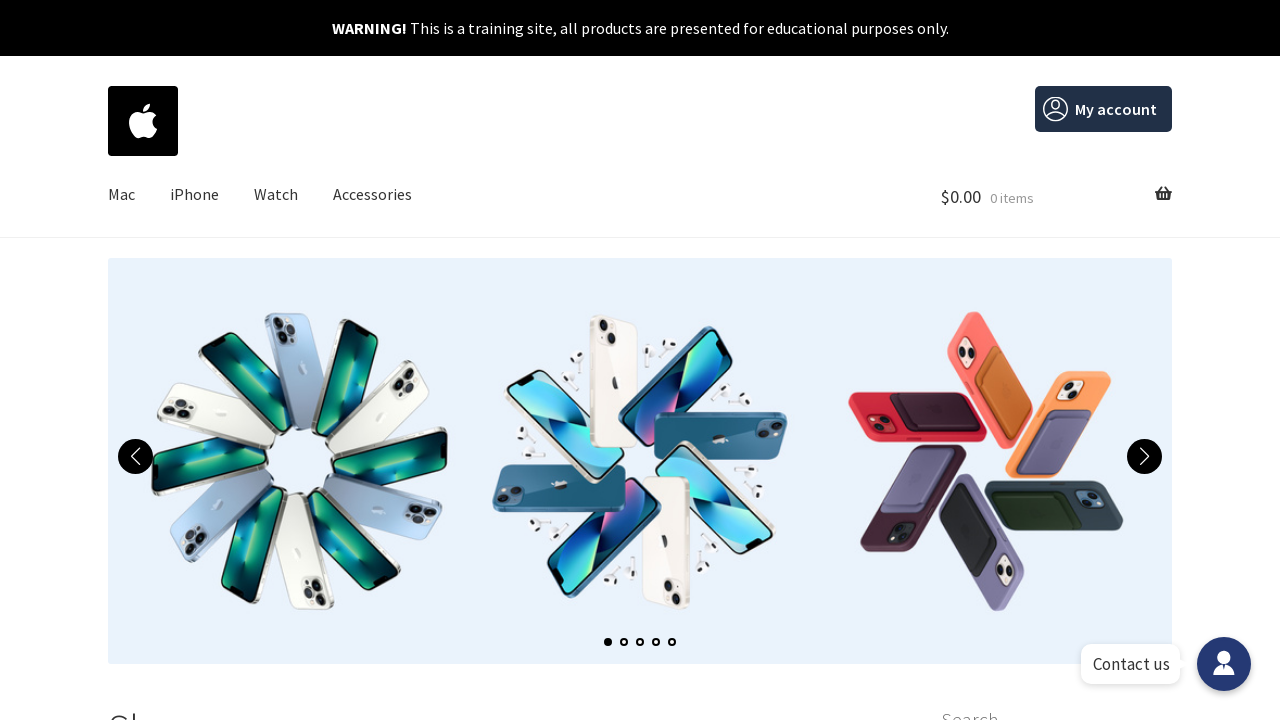

Clicked on product 7 link to navigate to product detail page at (224, 360) on xpath=//ul[@class='products columns-3']/li/a[1] >> nth=6
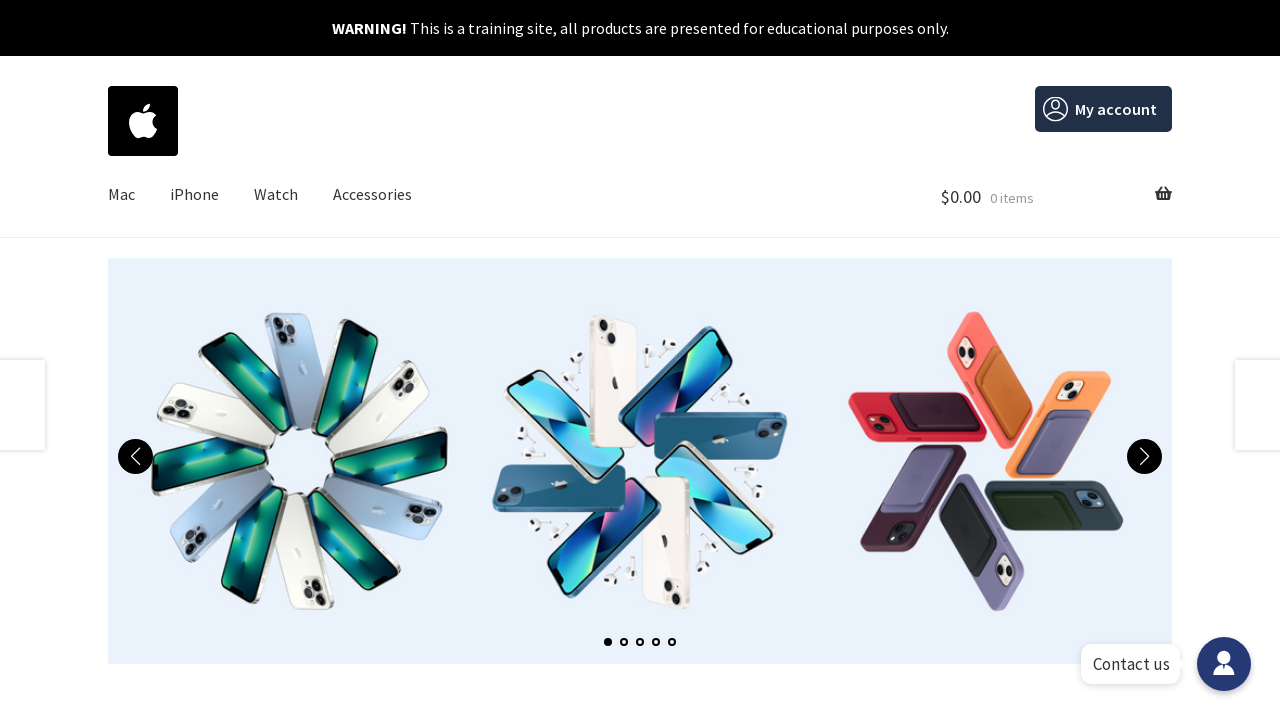

Checked for related products section on product detail page - found 3 related products
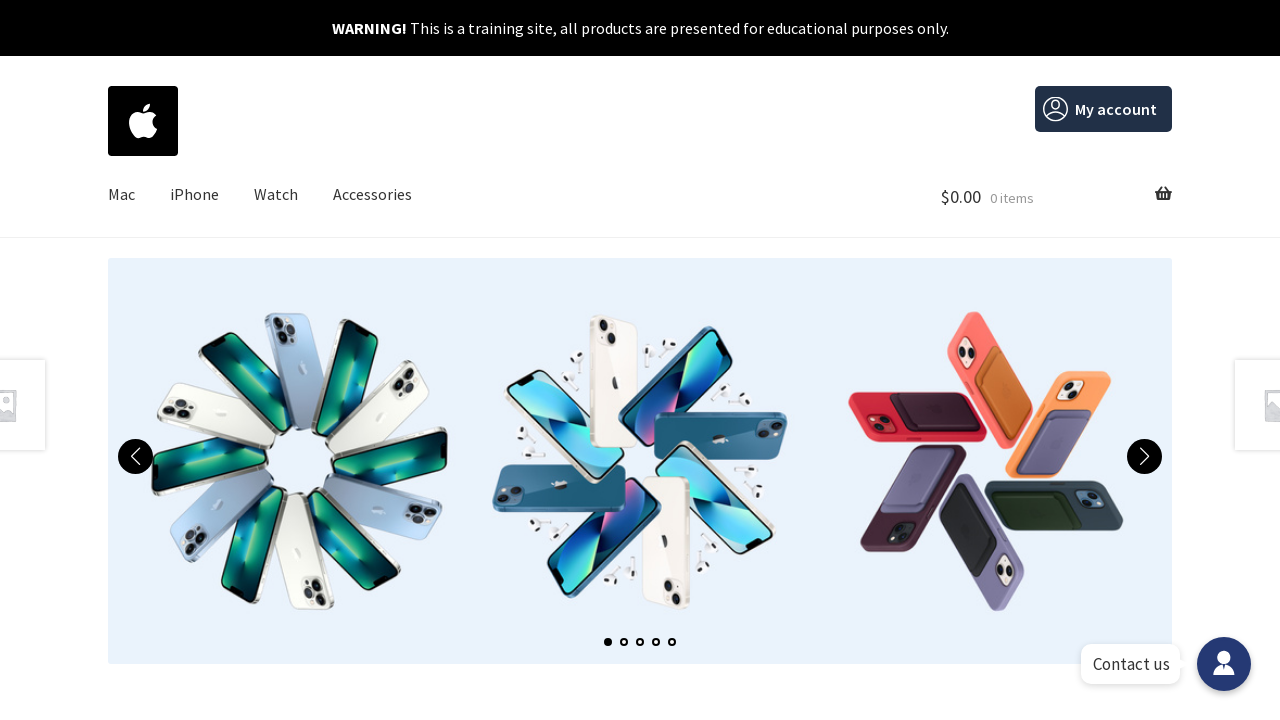

Clicked logo to navigate back to home page at (143, 121) on xpath=//a[@class='custom-logo-link']
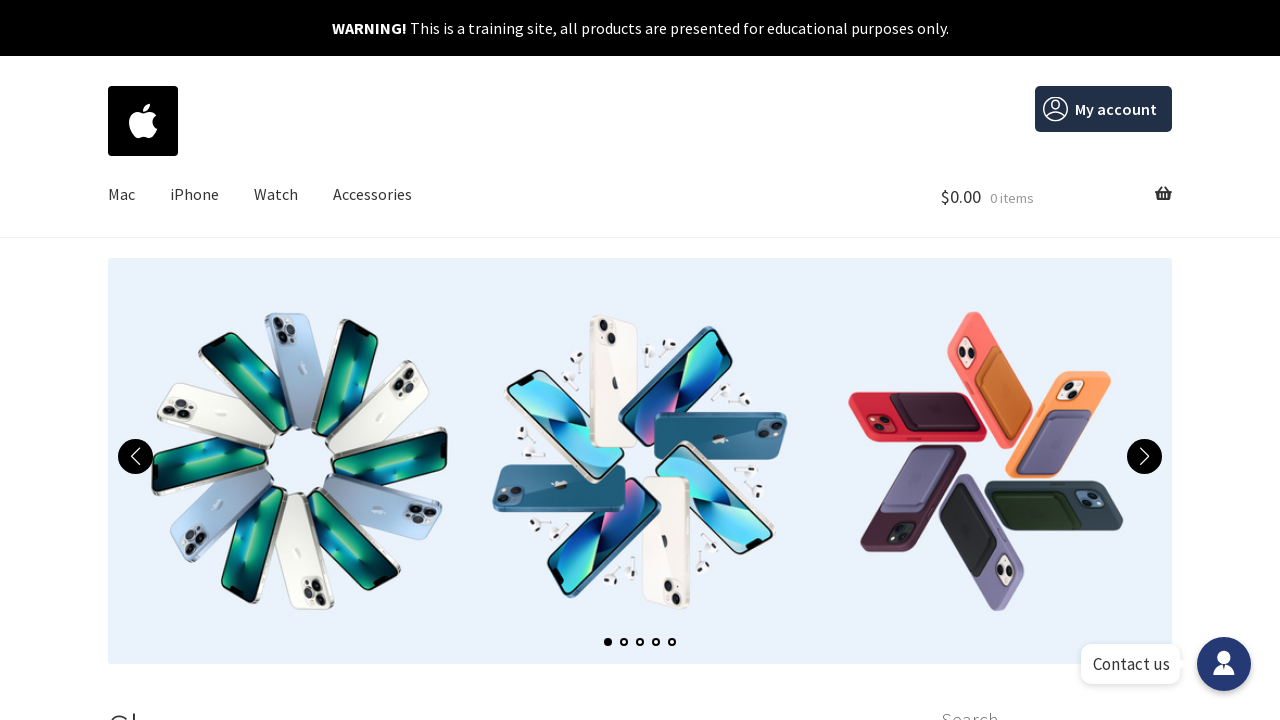

Re-fetched product links to avoid stale elements (iteration 8)
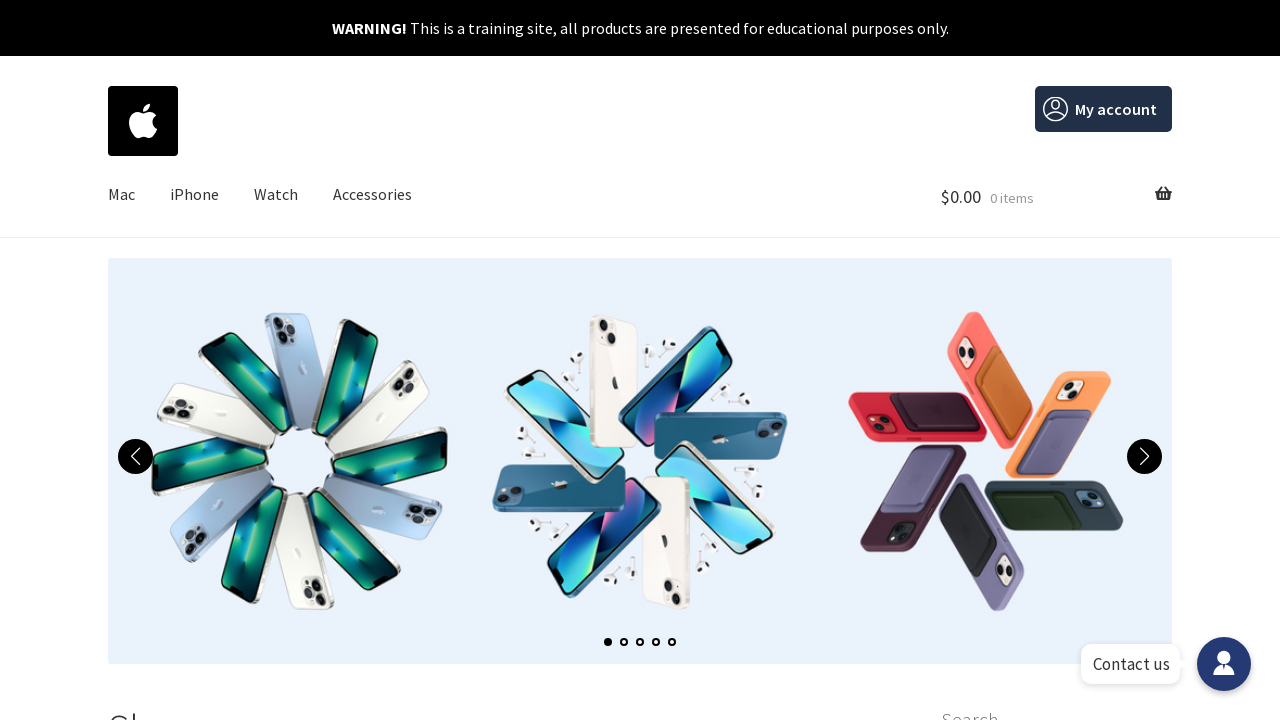

Clicked on product 8 link to navigate to product detail page at (501, 360) on xpath=//ul[@class='products columns-3']/li/a[1] >> nth=7
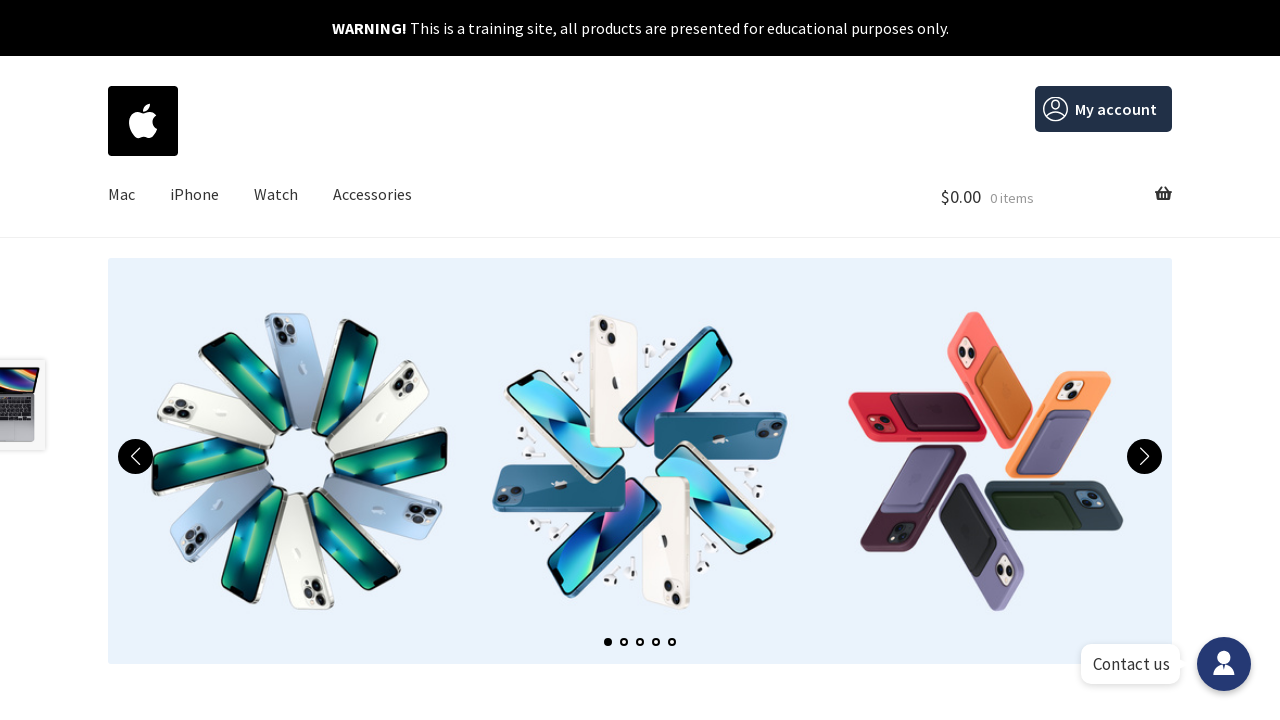

Checked for related products section on product detail page - found 1 related products
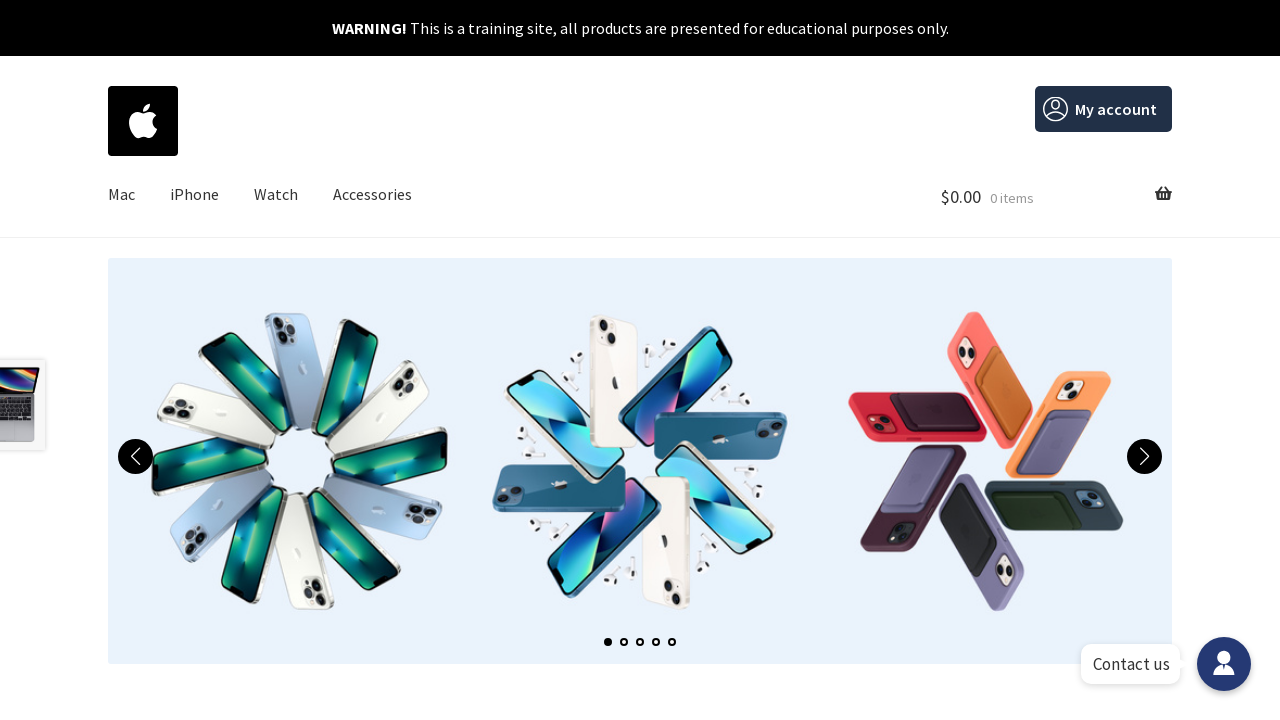

Clicked logo to navigate back to home page at (143, 121) on xpath=//a[@class='custom-logo-link']
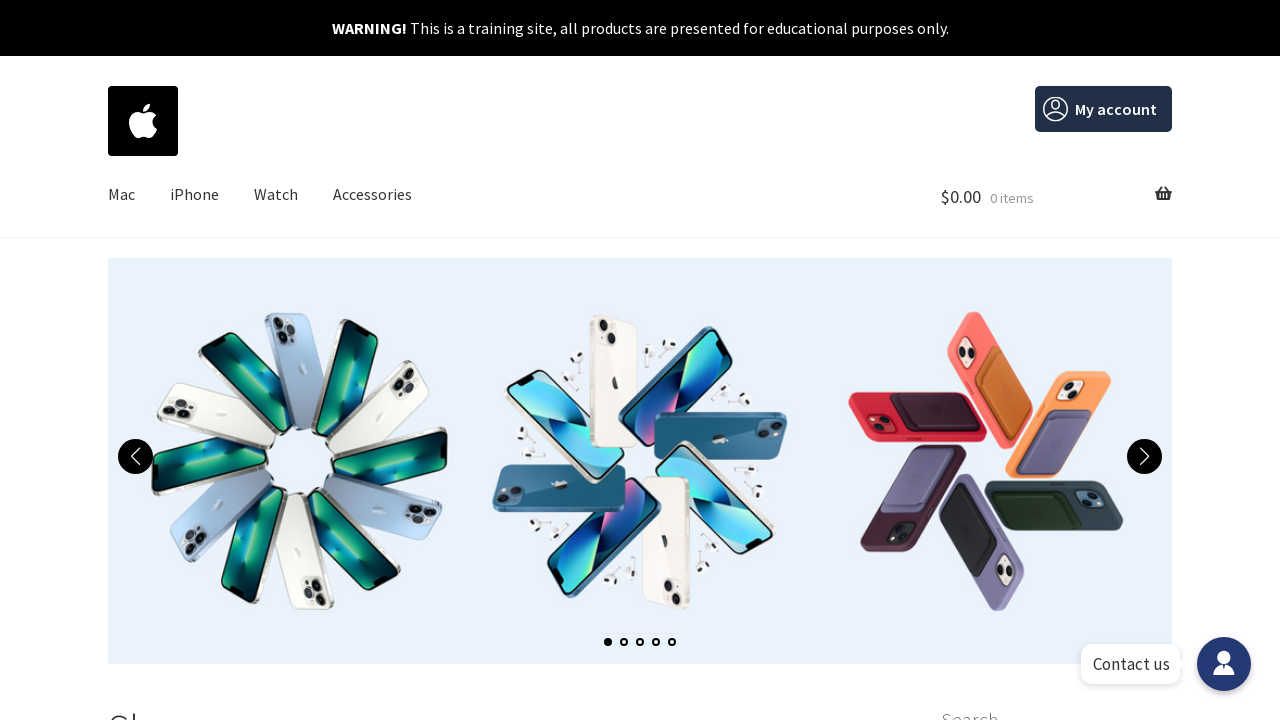

Re-fetched product links to avoid stale elements (iteration 9)
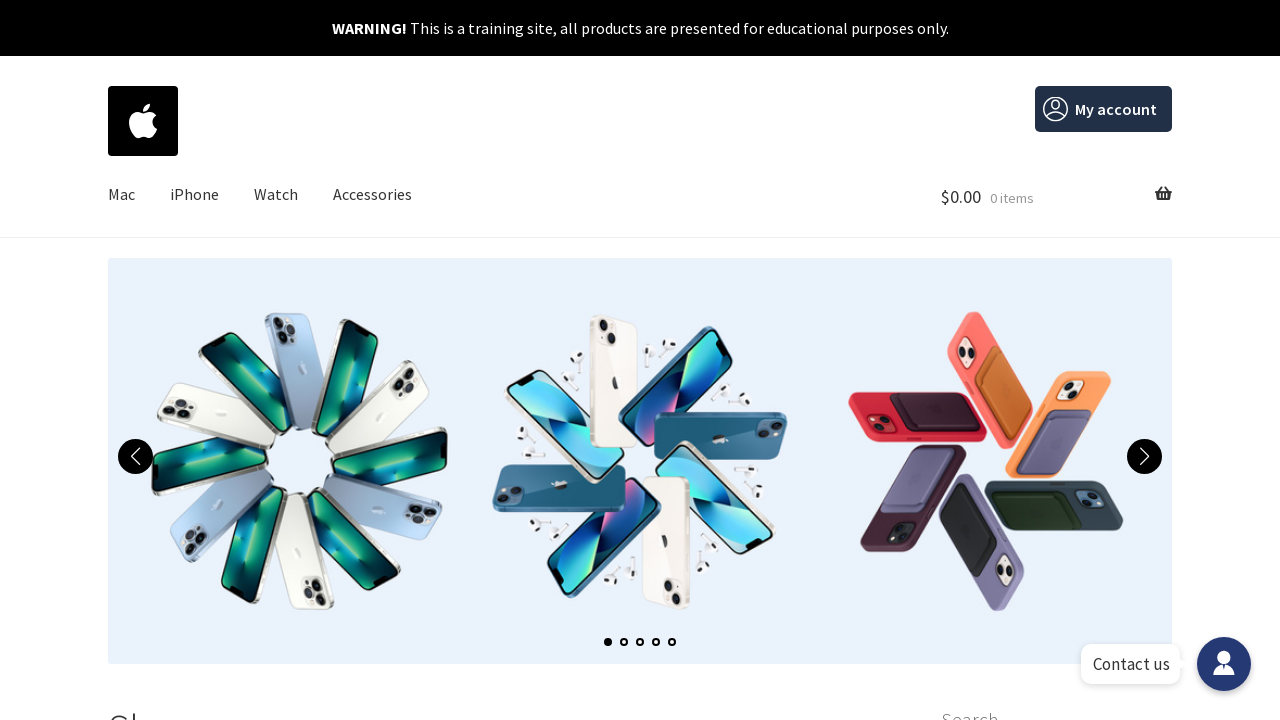

Clicked on product 9 link to navigate to product detail page at (779, 360) on xpath=//ul[@class='products columns-3']/li/a[1] >> nth=8
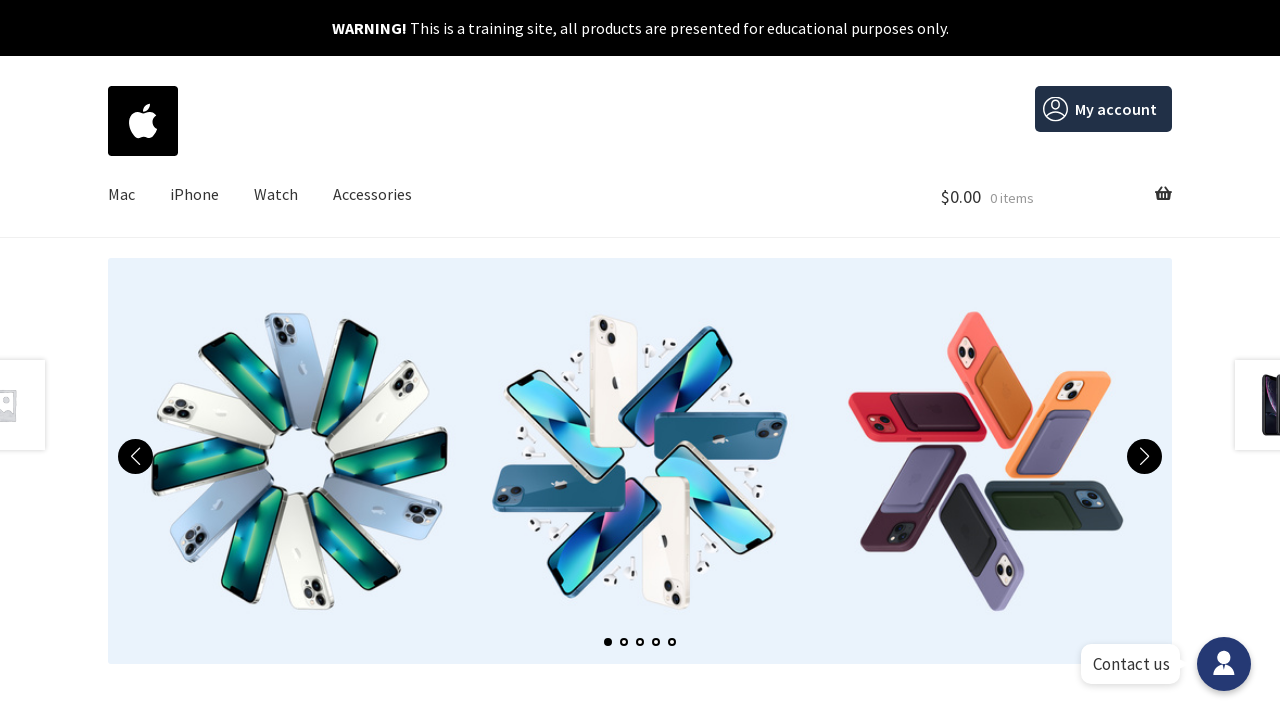

Checked for related products section on product detail page - found 3 related products
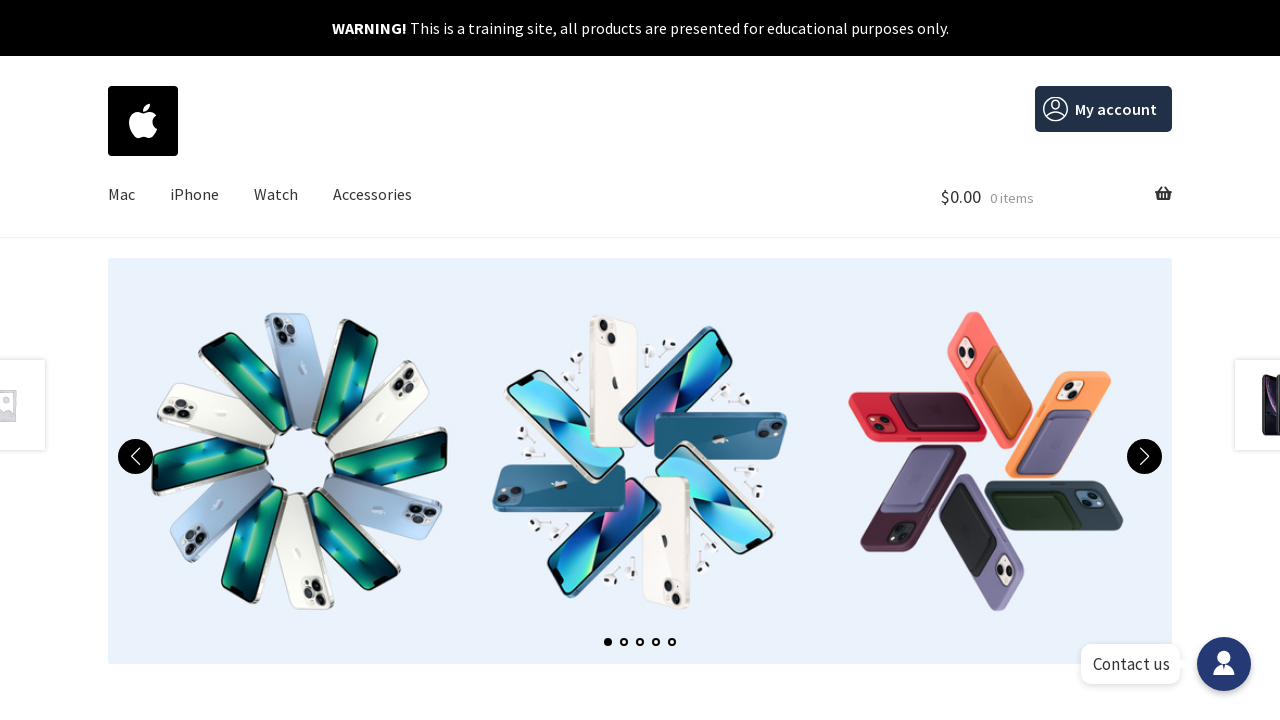

Clicked logo to navigate back to home page at (143, 121) on xpath=//a[@class='custom-logo-link']
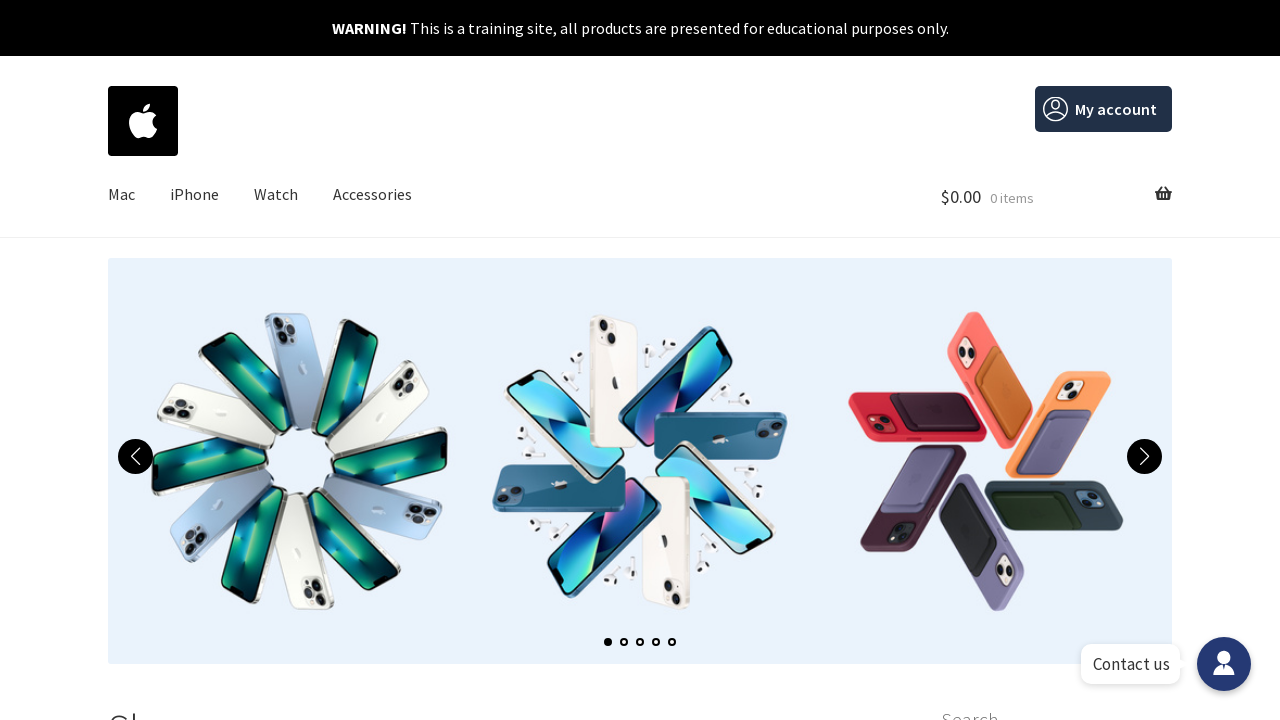

Re-fetched product links to avoid stale elements (iteration 10)
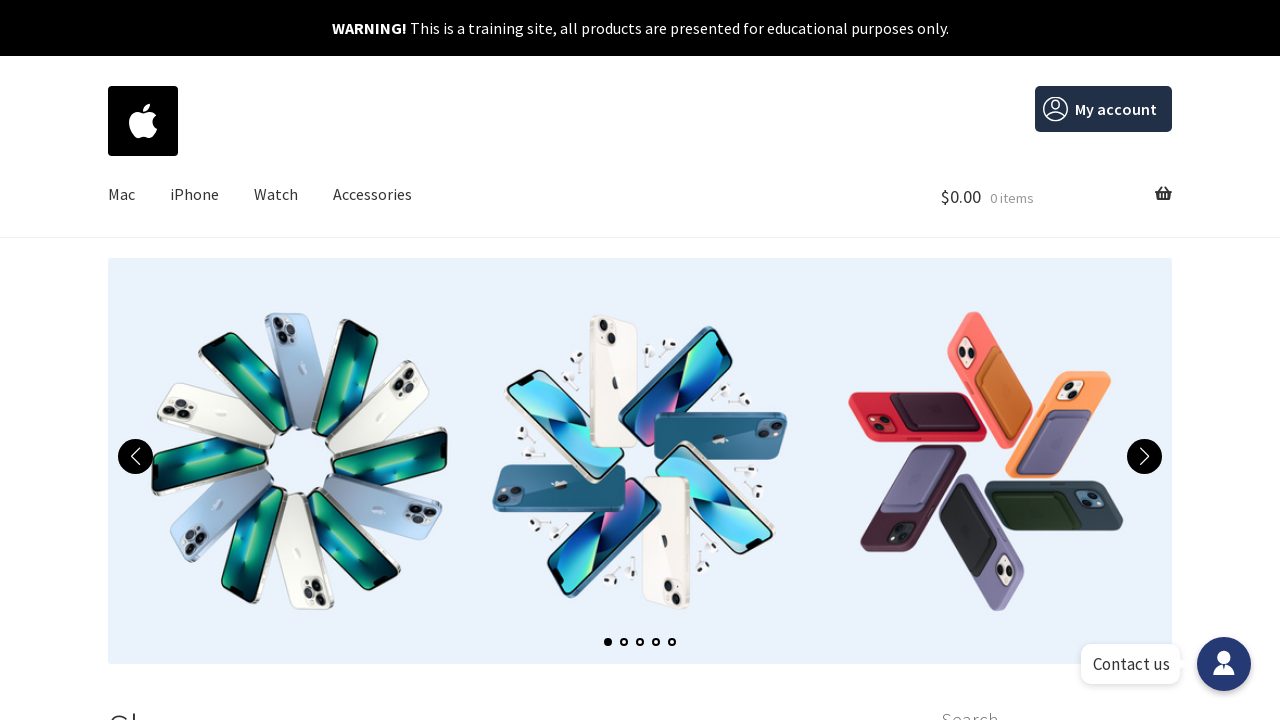

Clicked on product 10 link to navigate to product detail page at (224, 360) on xpath=//ul[@class='products columns-3']/li/a[1] >> nth=9
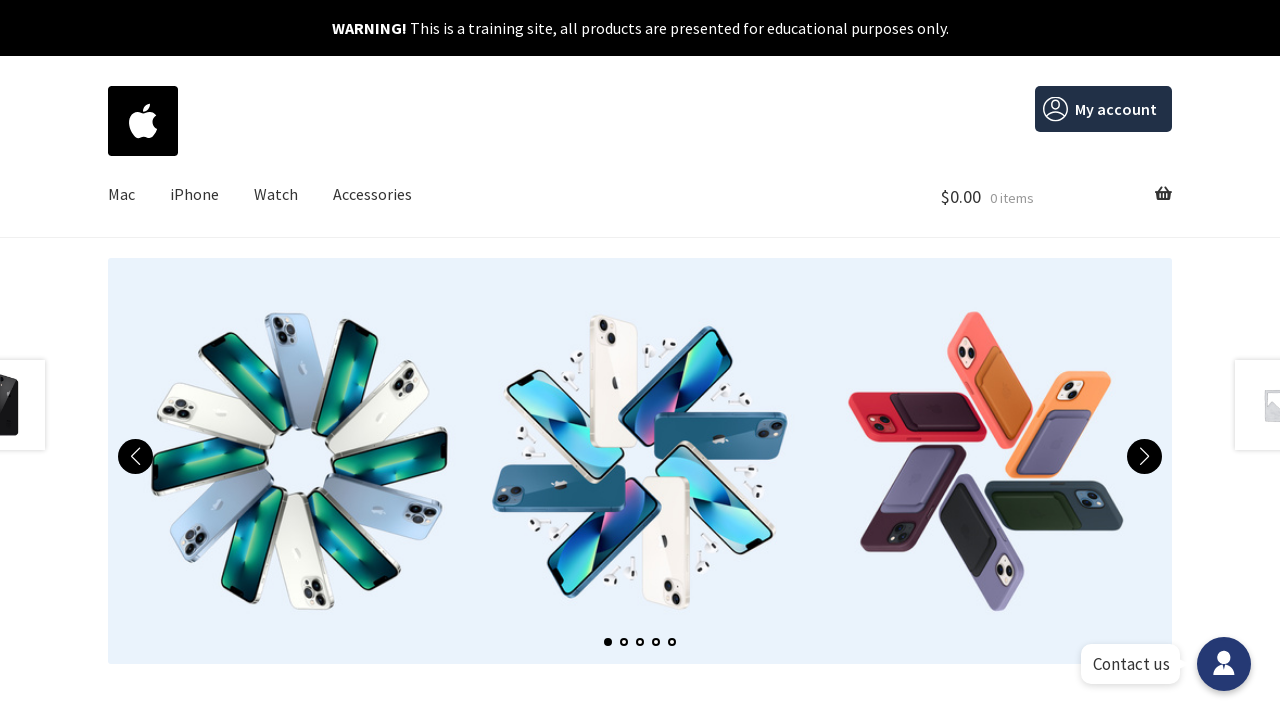

Checked for related products section on product detail page - found 3 related products
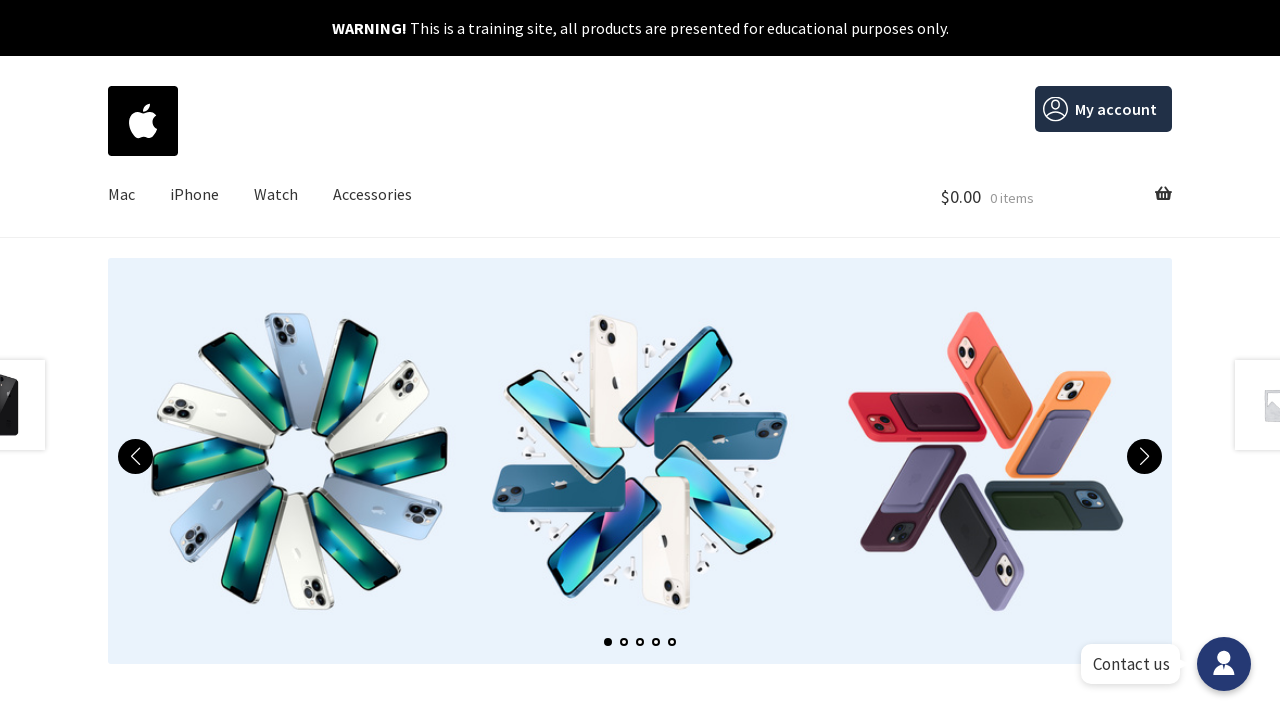

Clicked logo to navigate back to home page at (143, 121) on xpath=//a[@class='custom-logo-link']
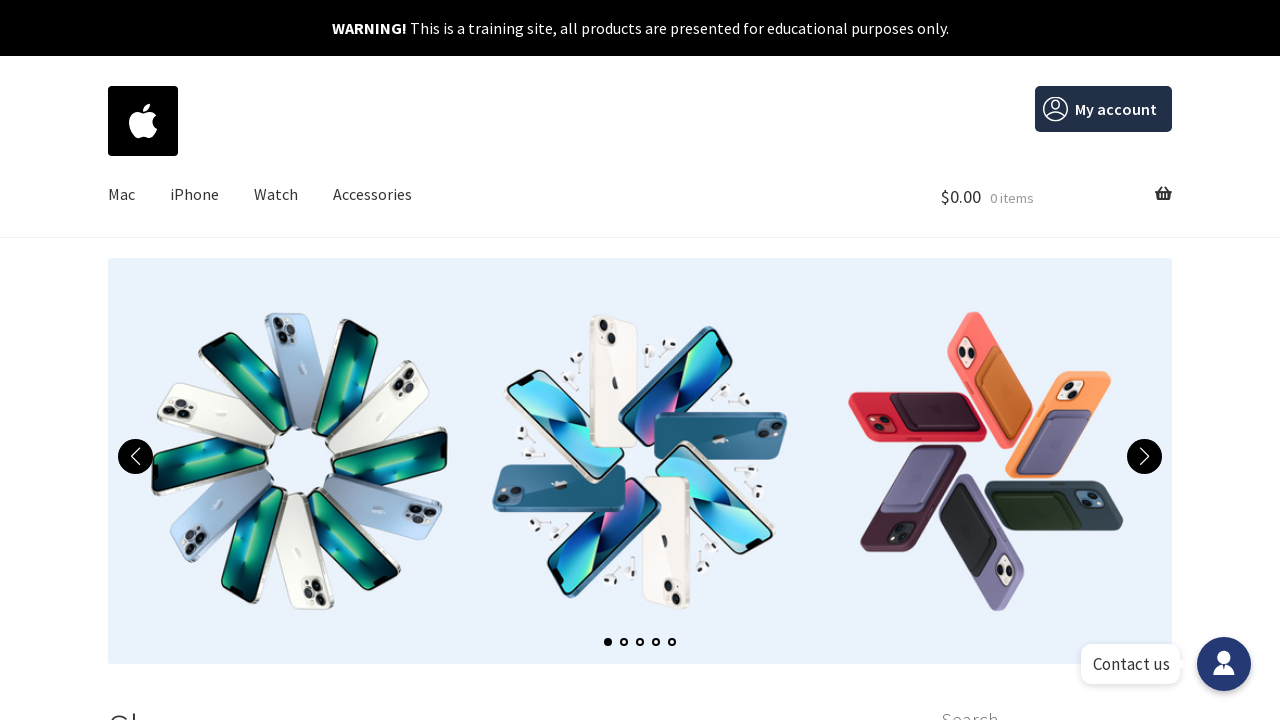

Re-fetched product links to avoid stale elements (iteration 11)
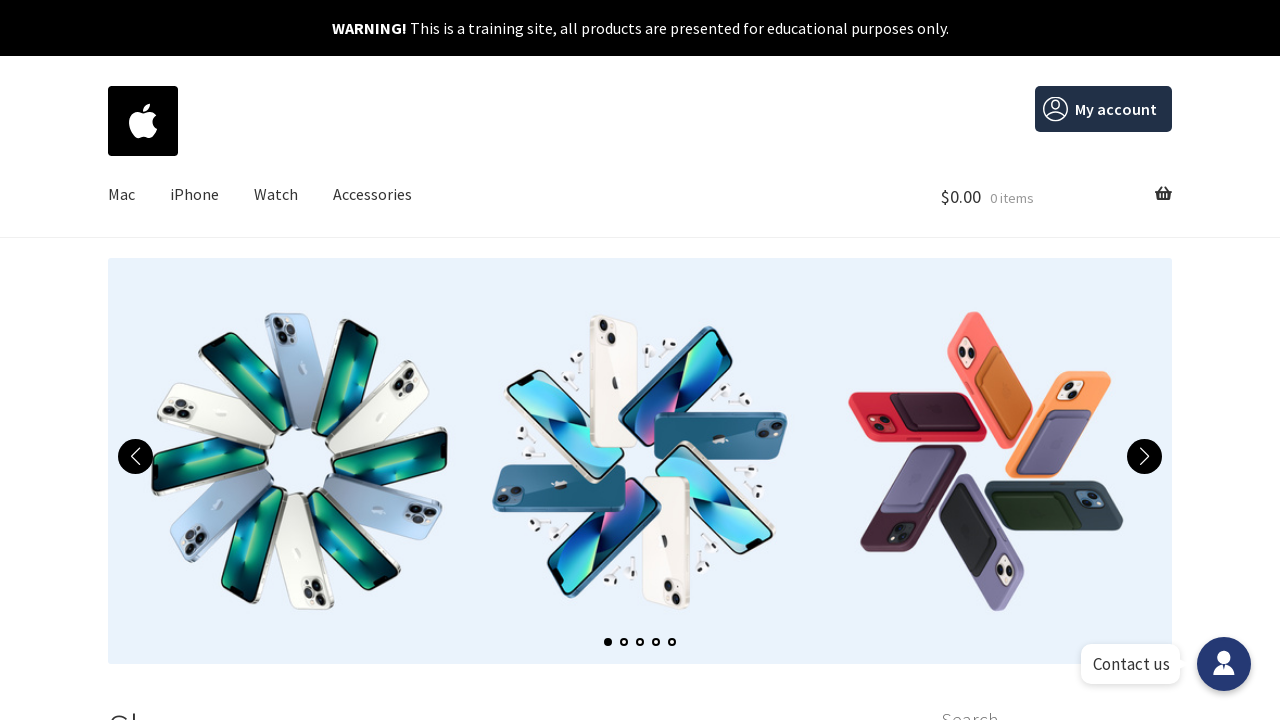

Clicked on product 11 link to navigate to product detail page at (501, 360) on xpath=//ul[@class='products columns-3']/li/a[1] >> nth=10
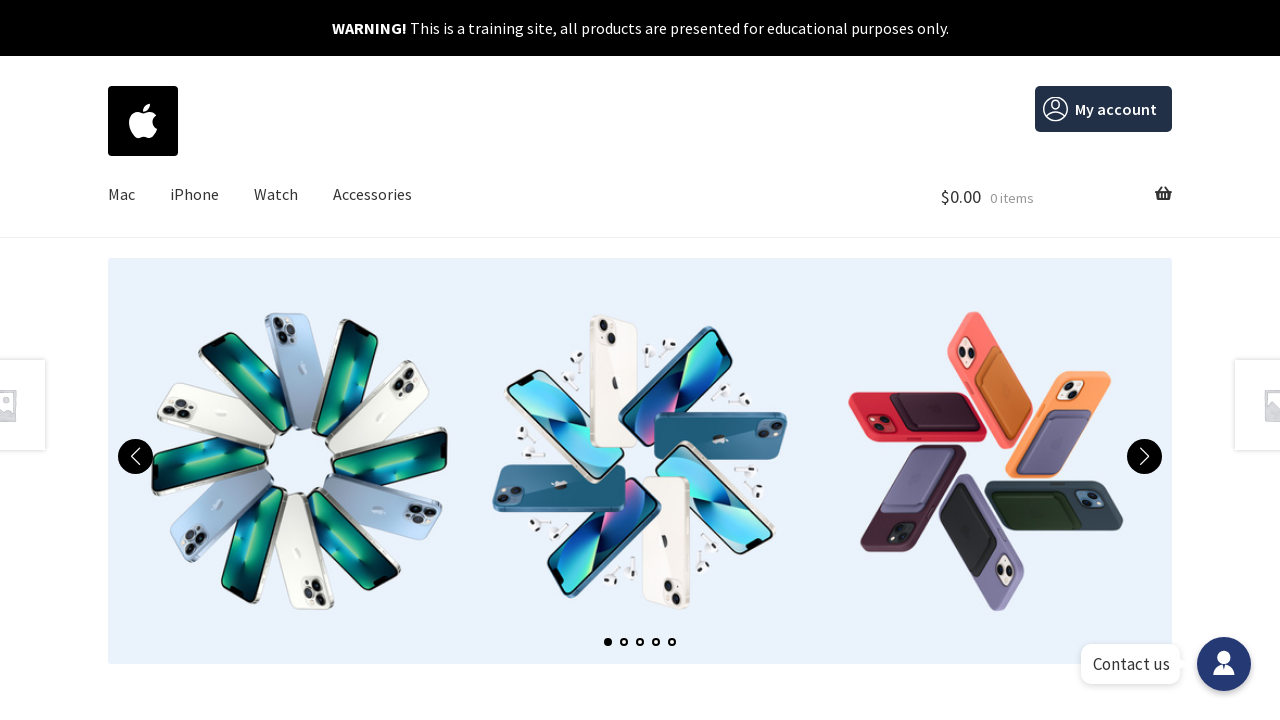

Checked for related products section on product detail page - found 3 related products
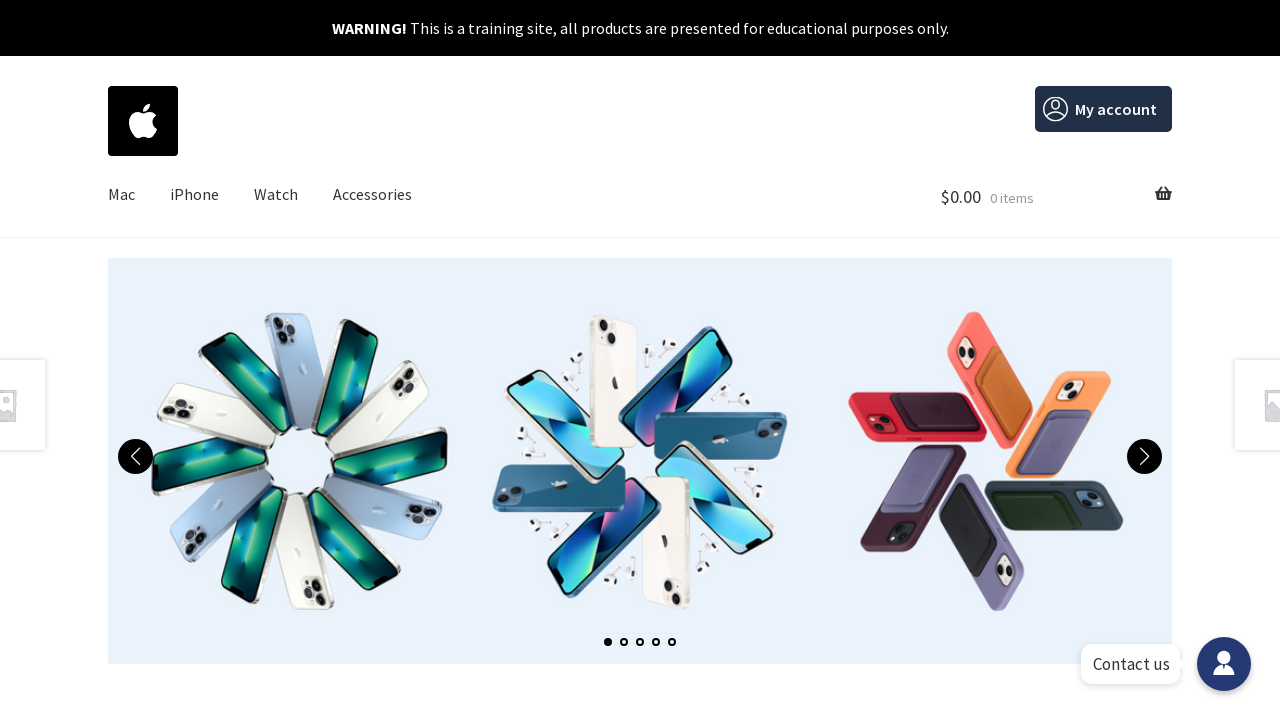

Clicked logo to navigate back to home page at (143, 121) on xpath=//a[@class='custom-logo-link']
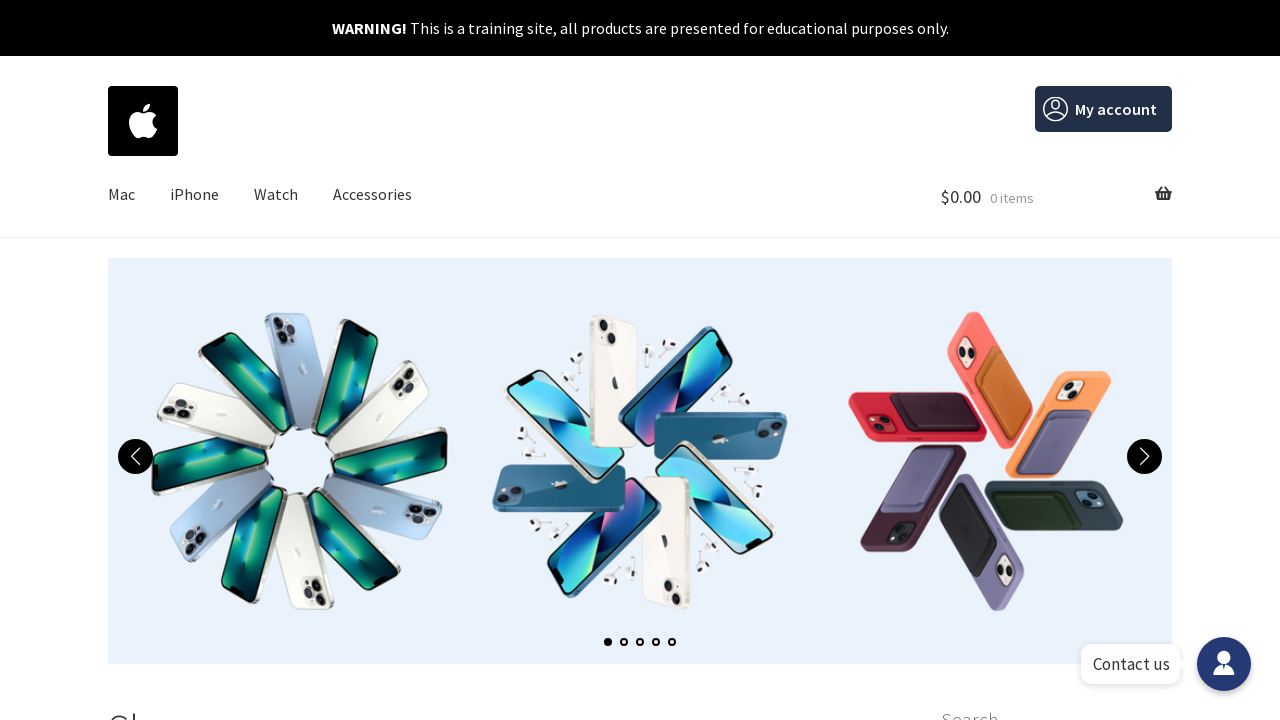

Re-fetched product links to avoid stale elements (iteration 12)
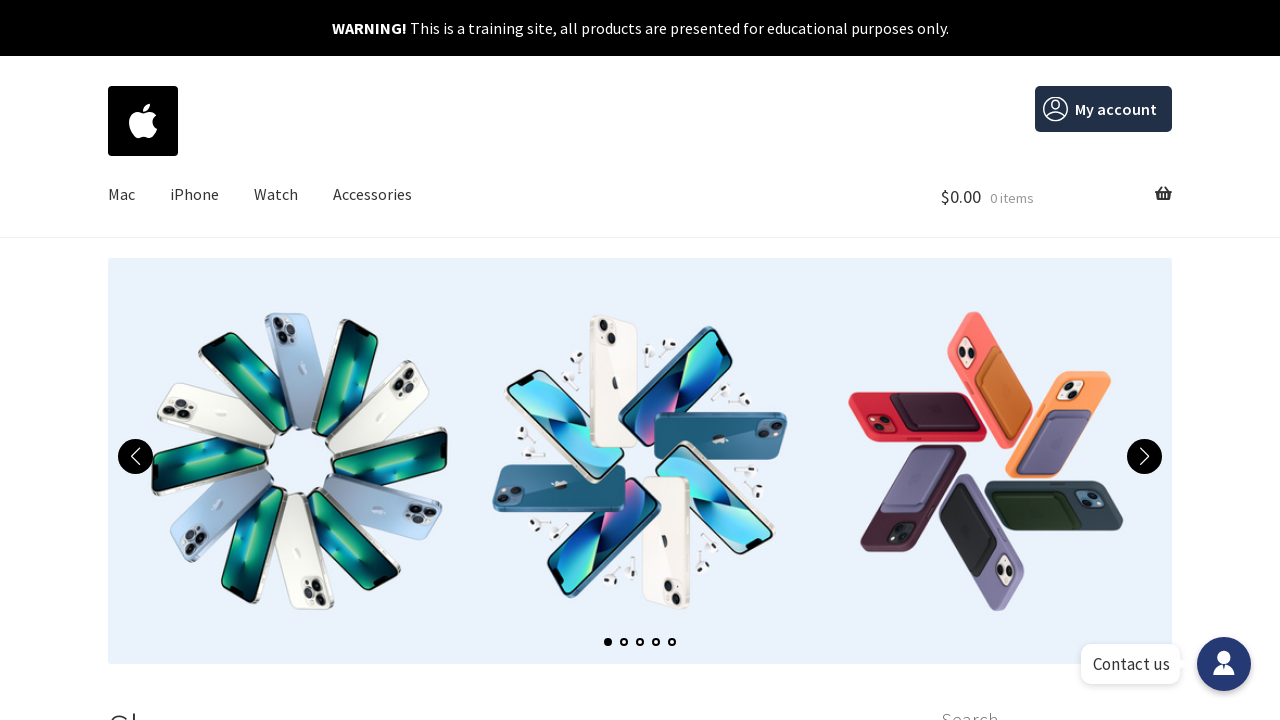

Clicked on product 12 link to navigate to product detail page at (779, 360) on xpath=//ul[@class='products columns-3']/li/a[1] >> nth=11
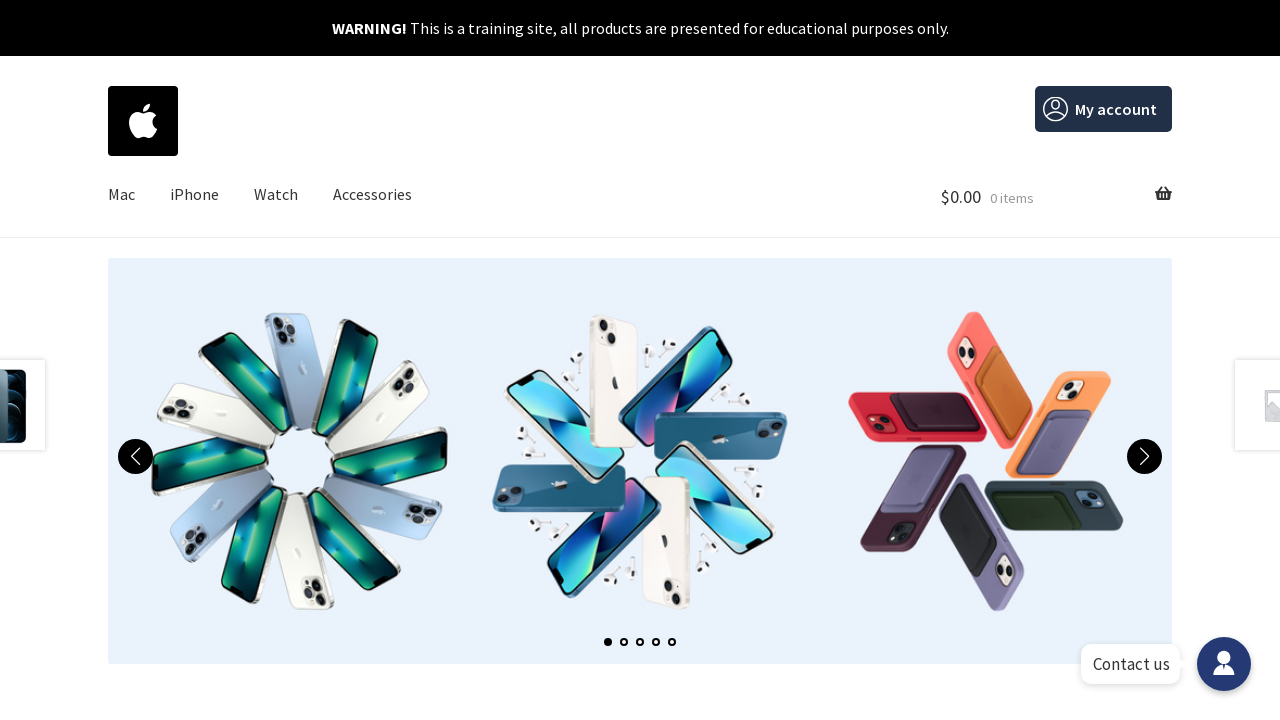

Checked for related products section on product detail page - found 3 related products
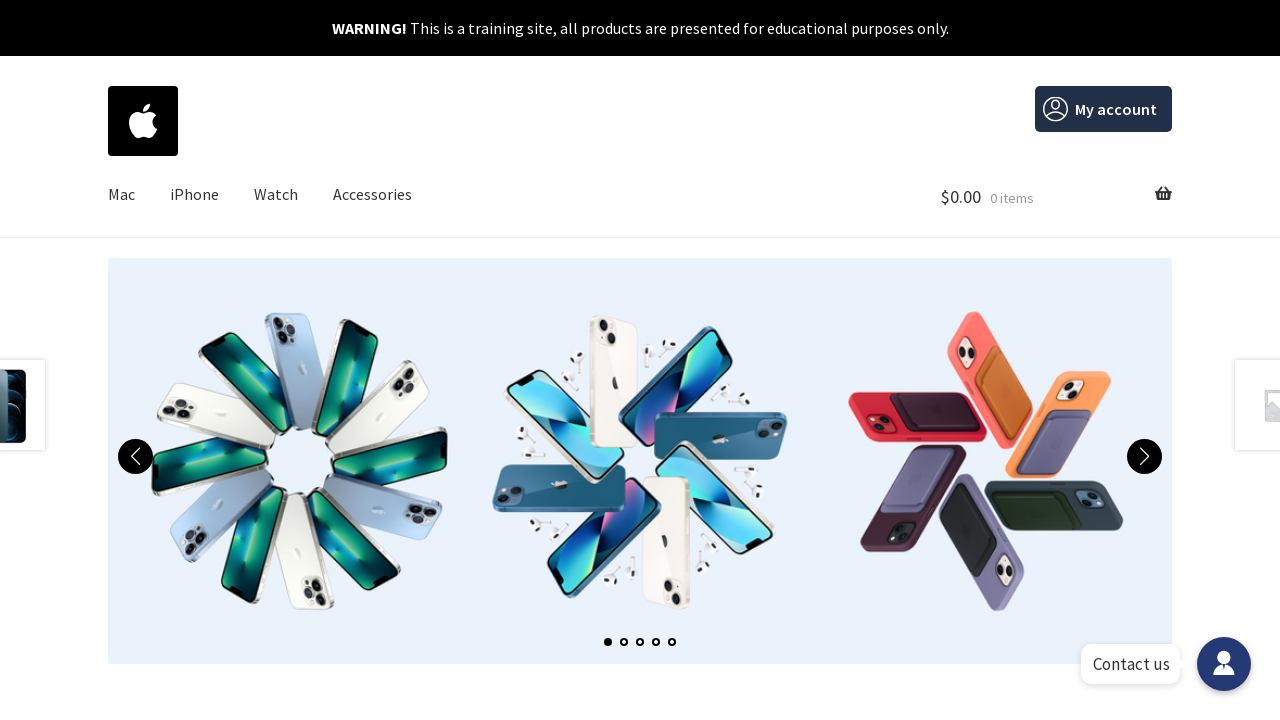

Clicked logo to navigate back to home page at (143, 121) on xpath=//a[@class='custom-logo-link']
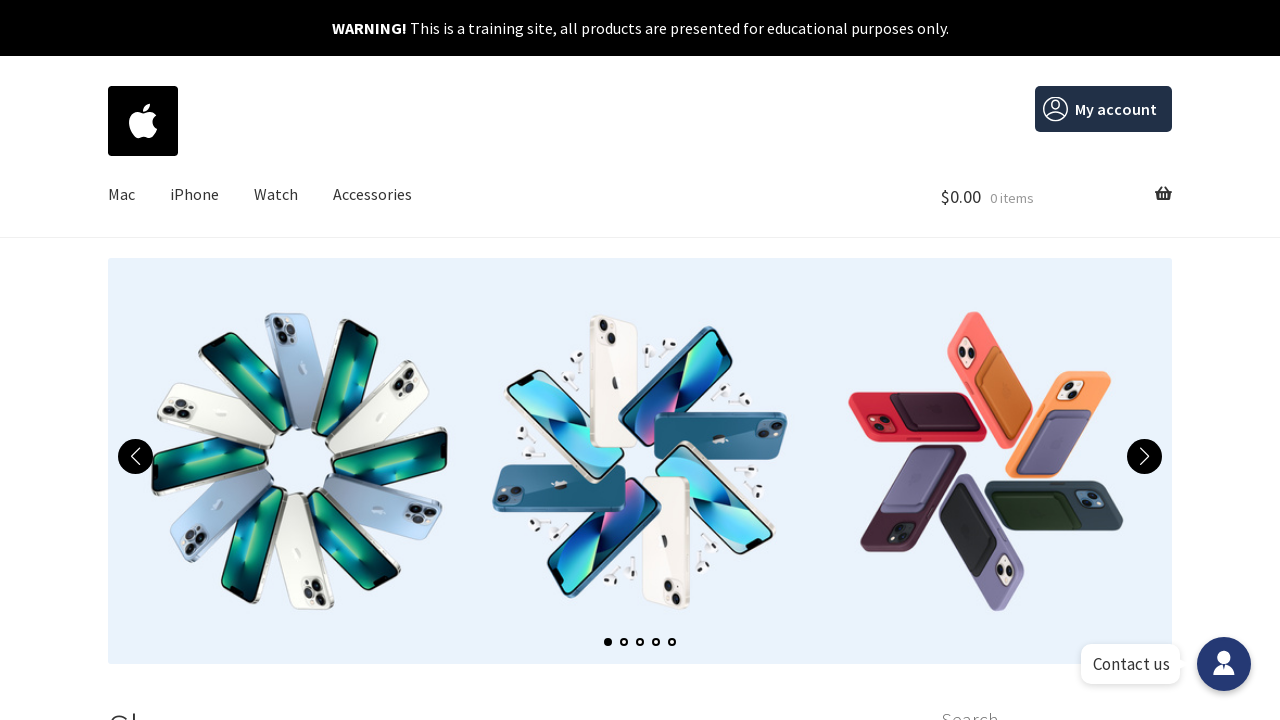

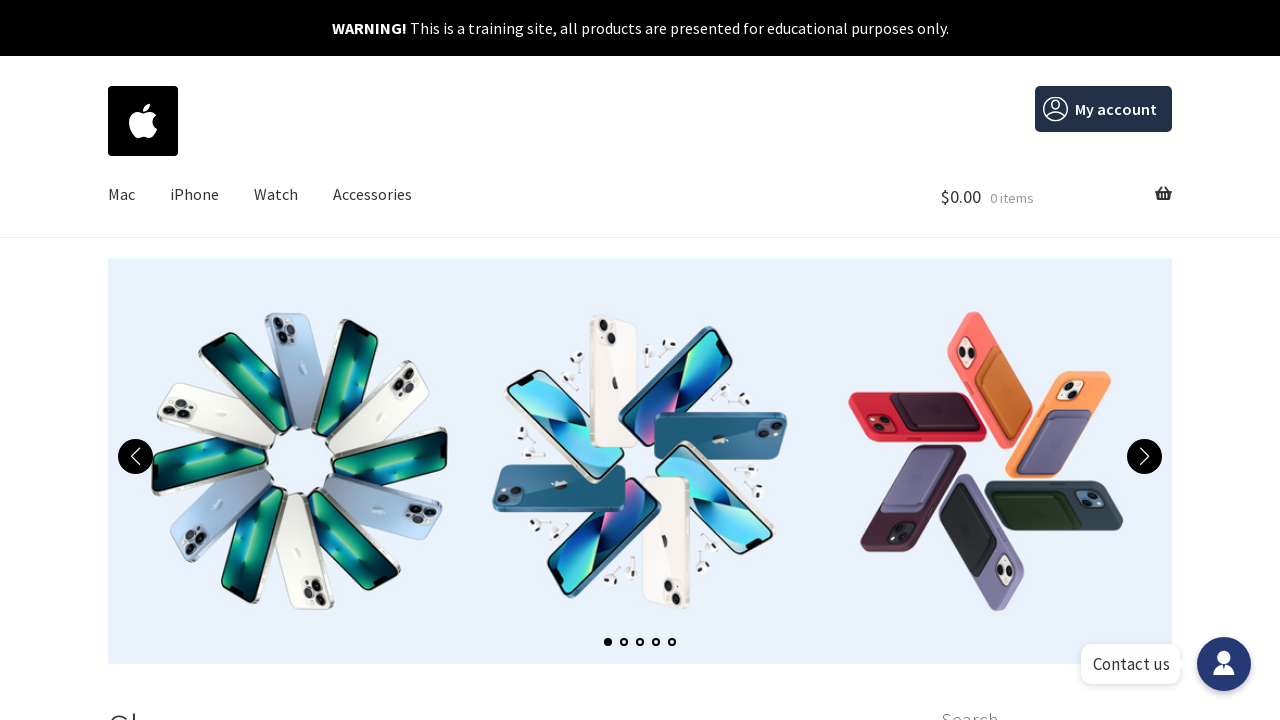